Tests checkbox handling on a practice automation site by clicking through pagination elements and then selecting checkboxes in a product table for each row.

Starting URL: https://testautomationpractice.blogspot.com/

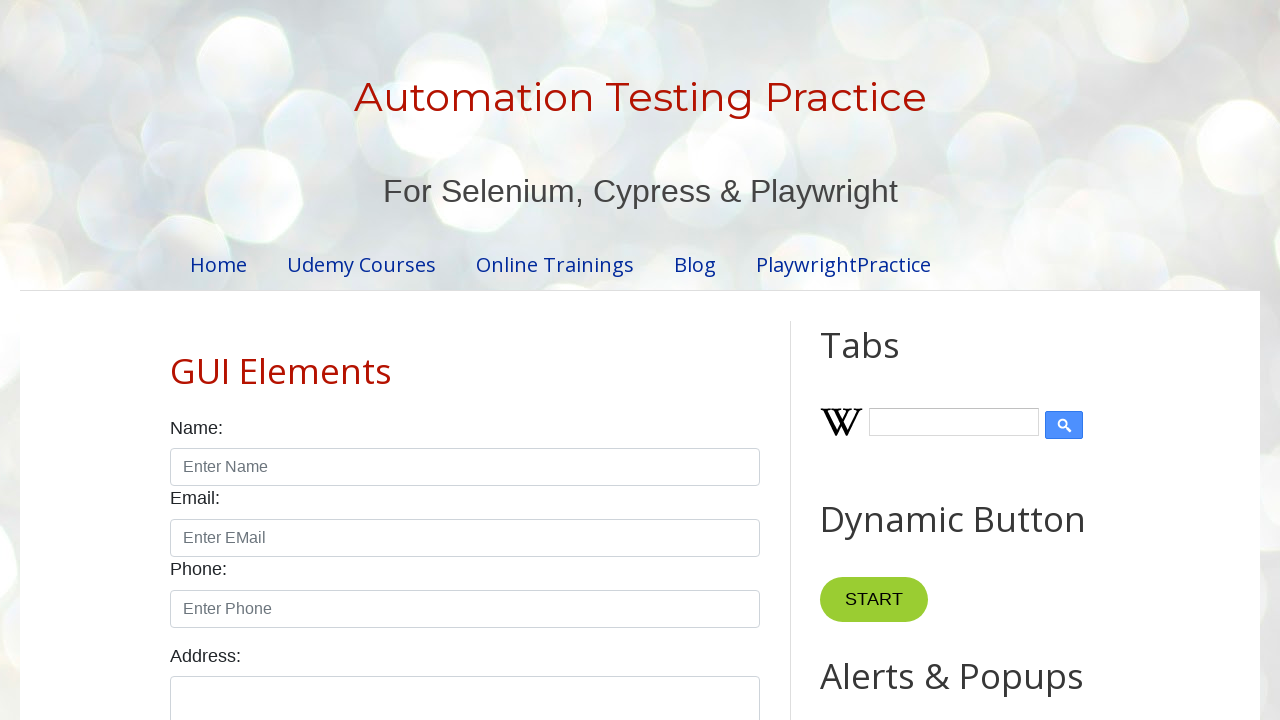

Waited for pagination elements to load
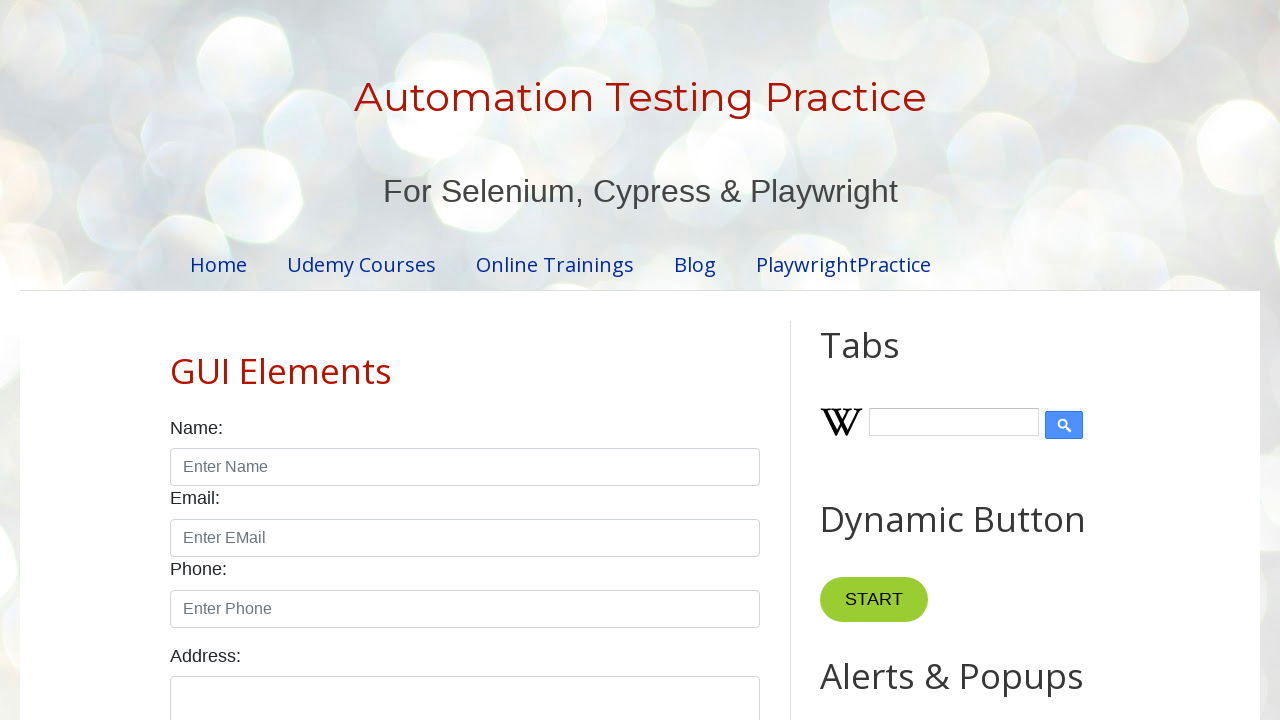

Located all pagination items
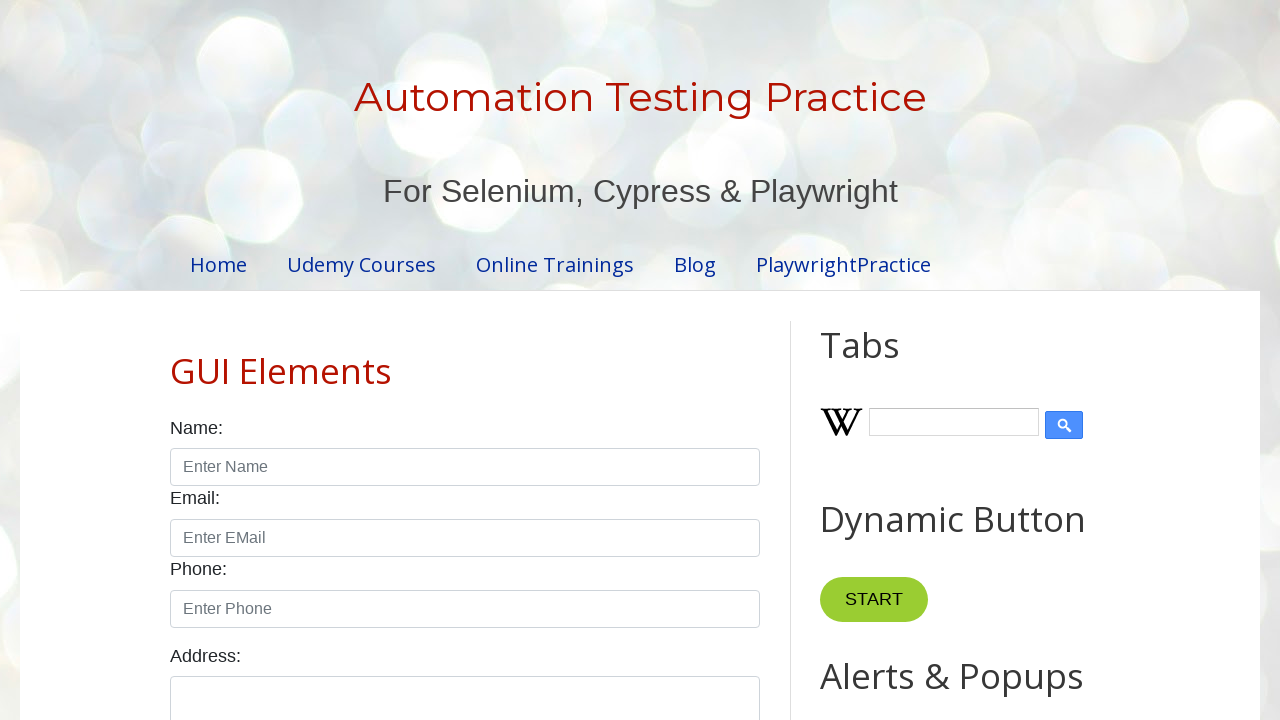

Found 4 pagination items
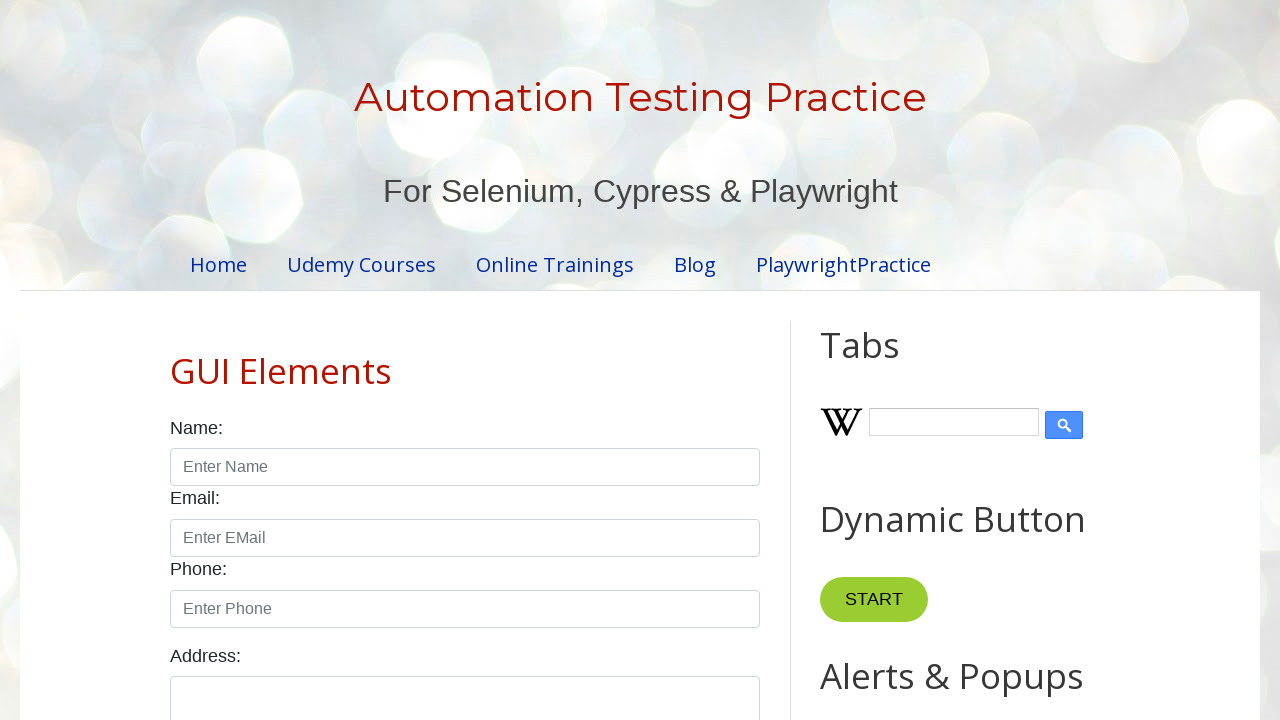

Clicked pagination item 1 at (416, 361) on xpath=//ul[@id='pagination']/li >> nth=0
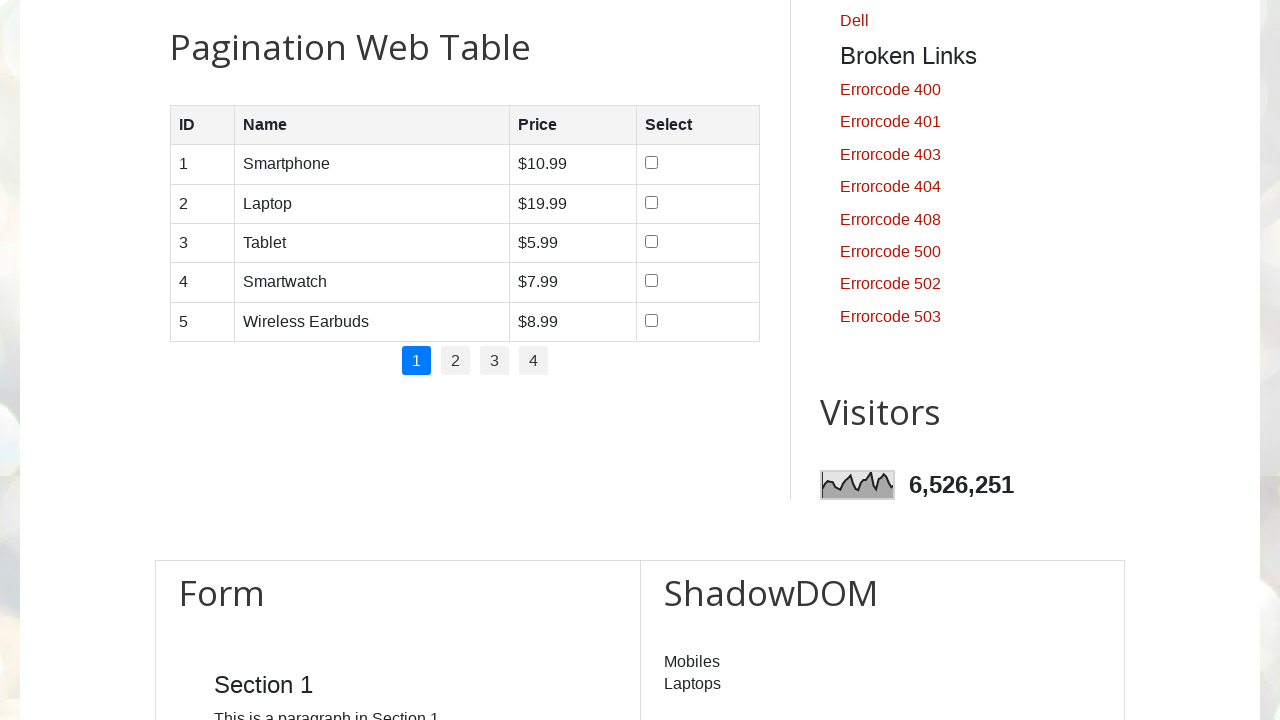

Waited for product table rows to load
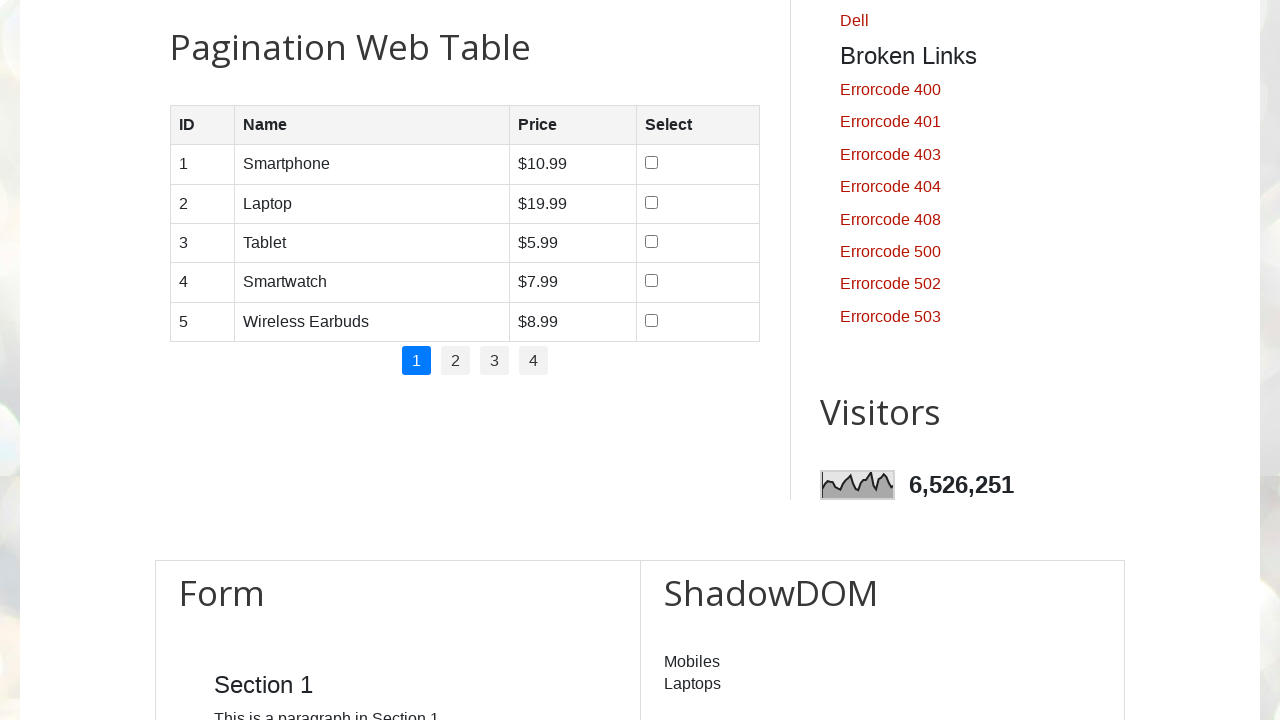

Located all rows in product table
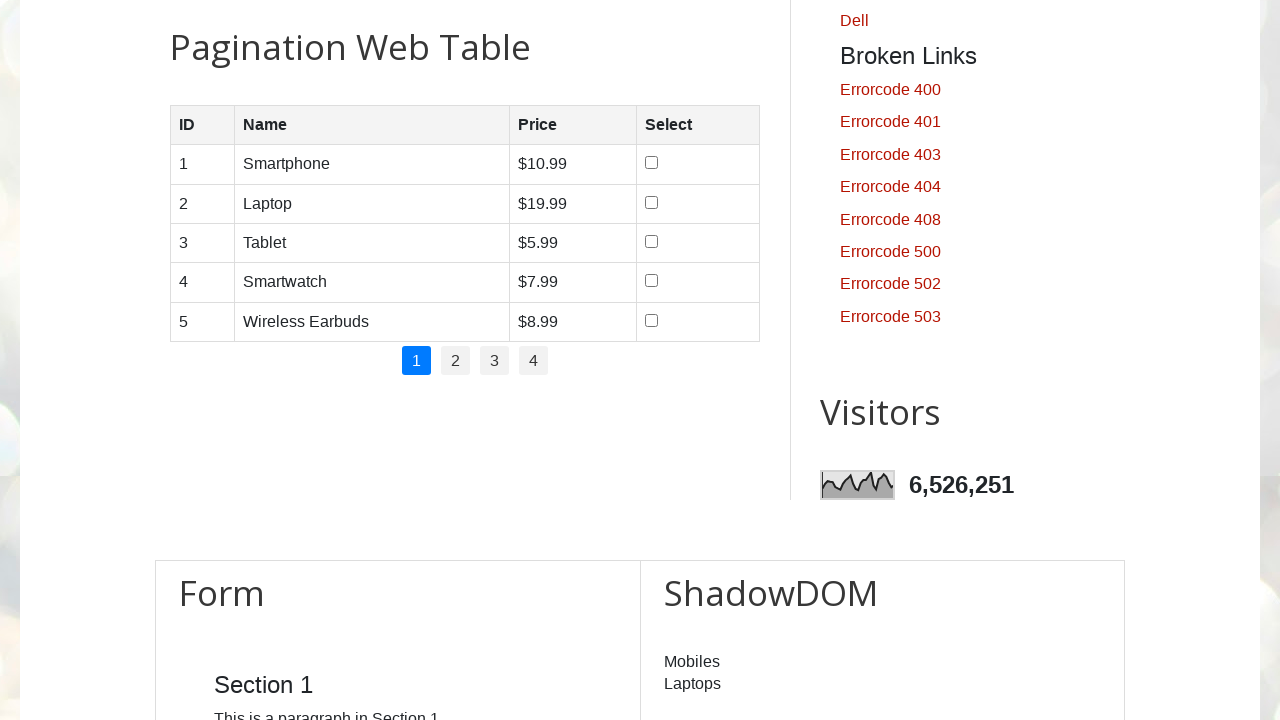

Found 5 rows in product table
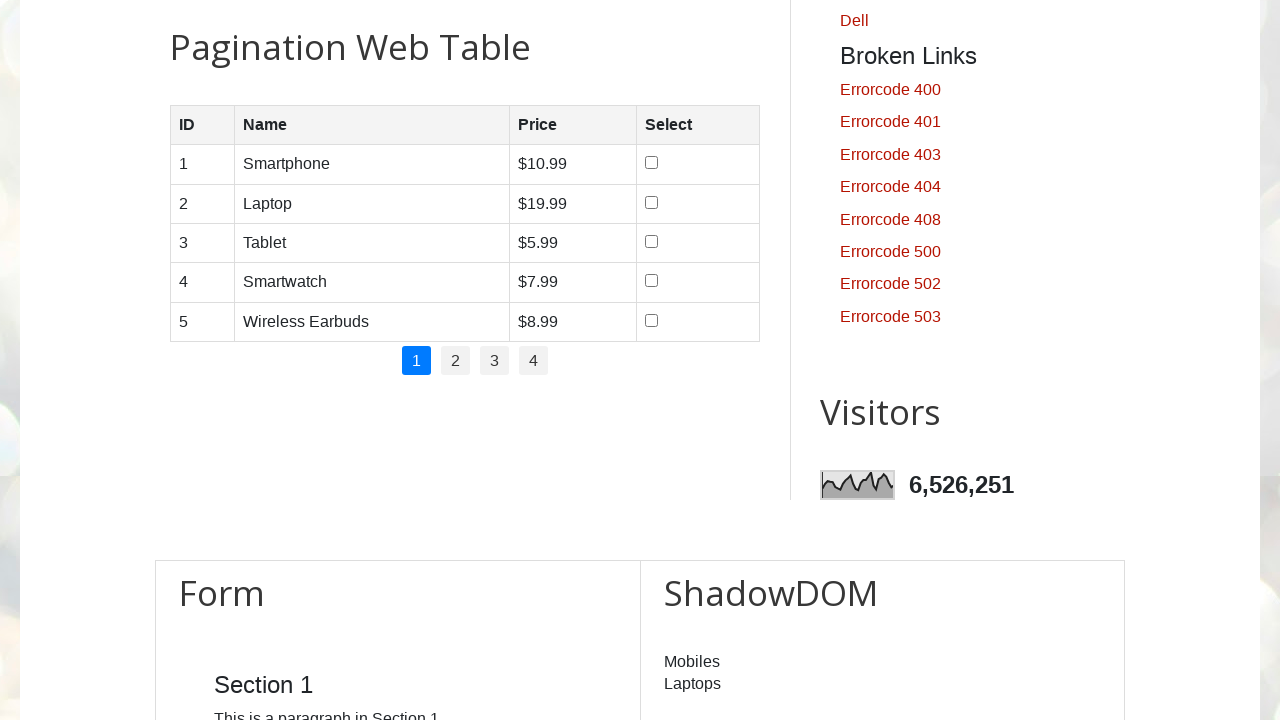

Waited for checkbox in row 1 to be available
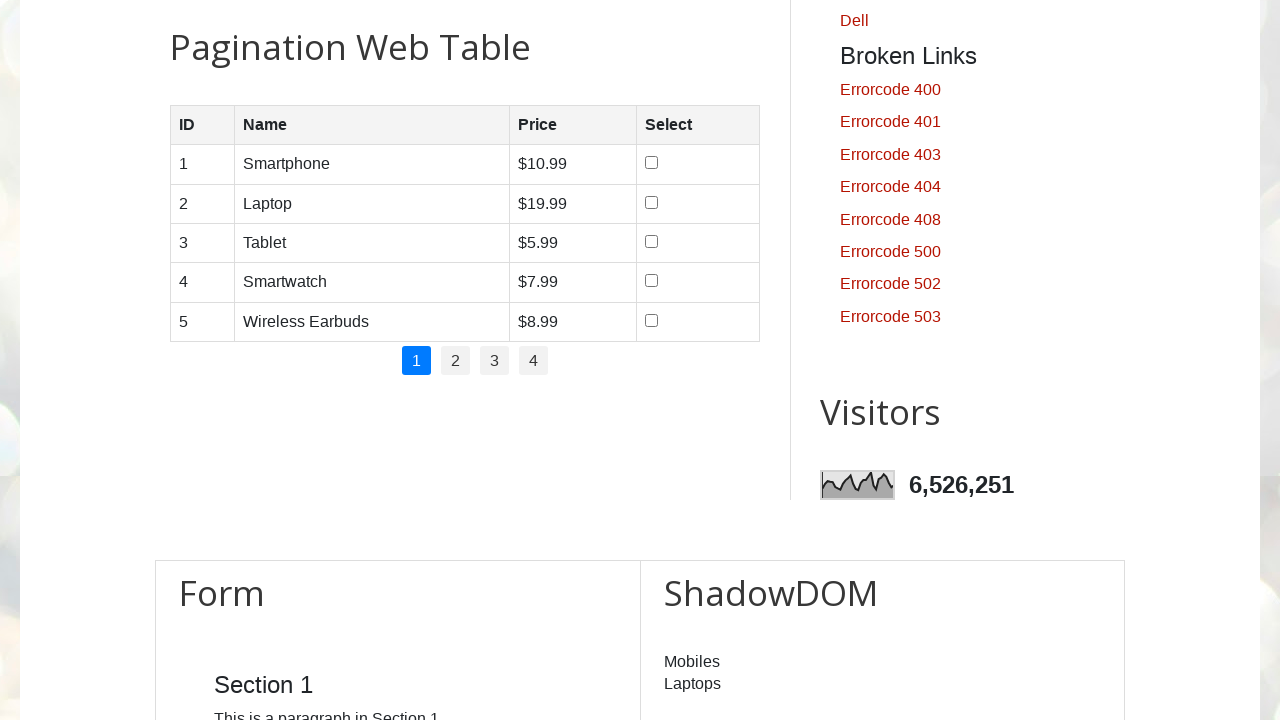

Clicked checkbox in row 1 at (651, 163) on //table[@id='productTable']/tbody/tr[1]/td[4]/input
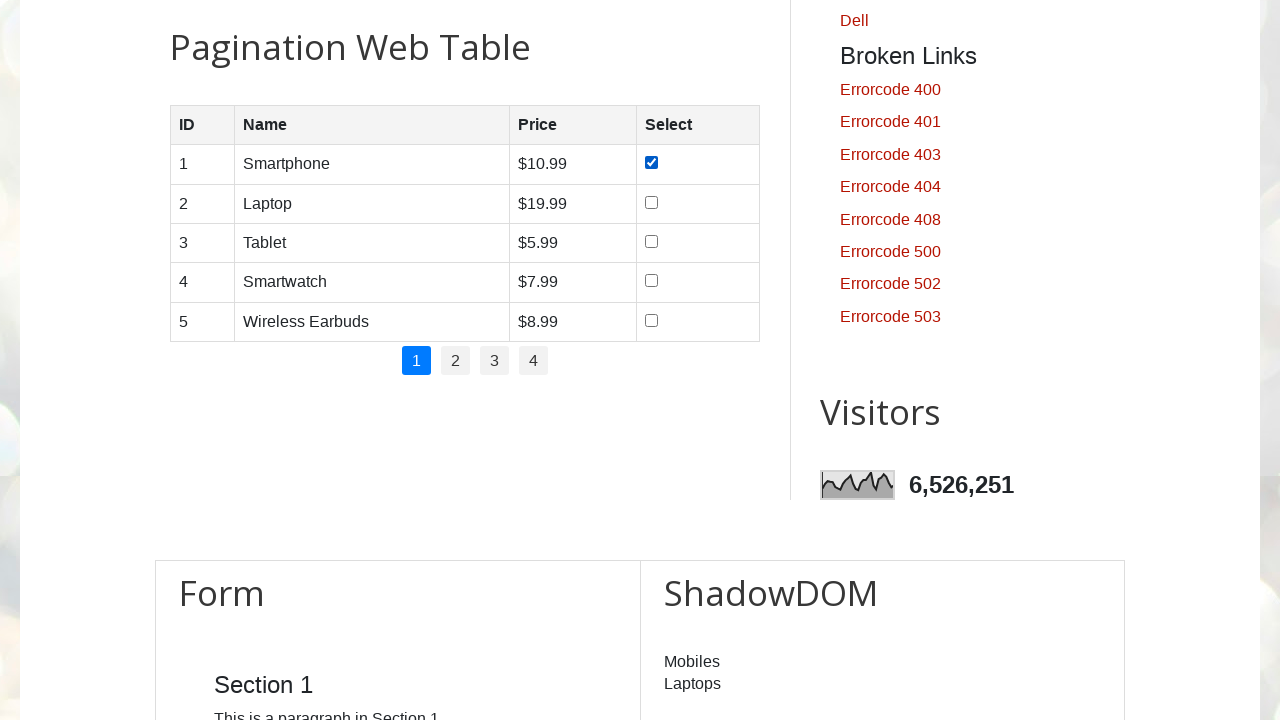

Waited for checkbox in row 2 to be available
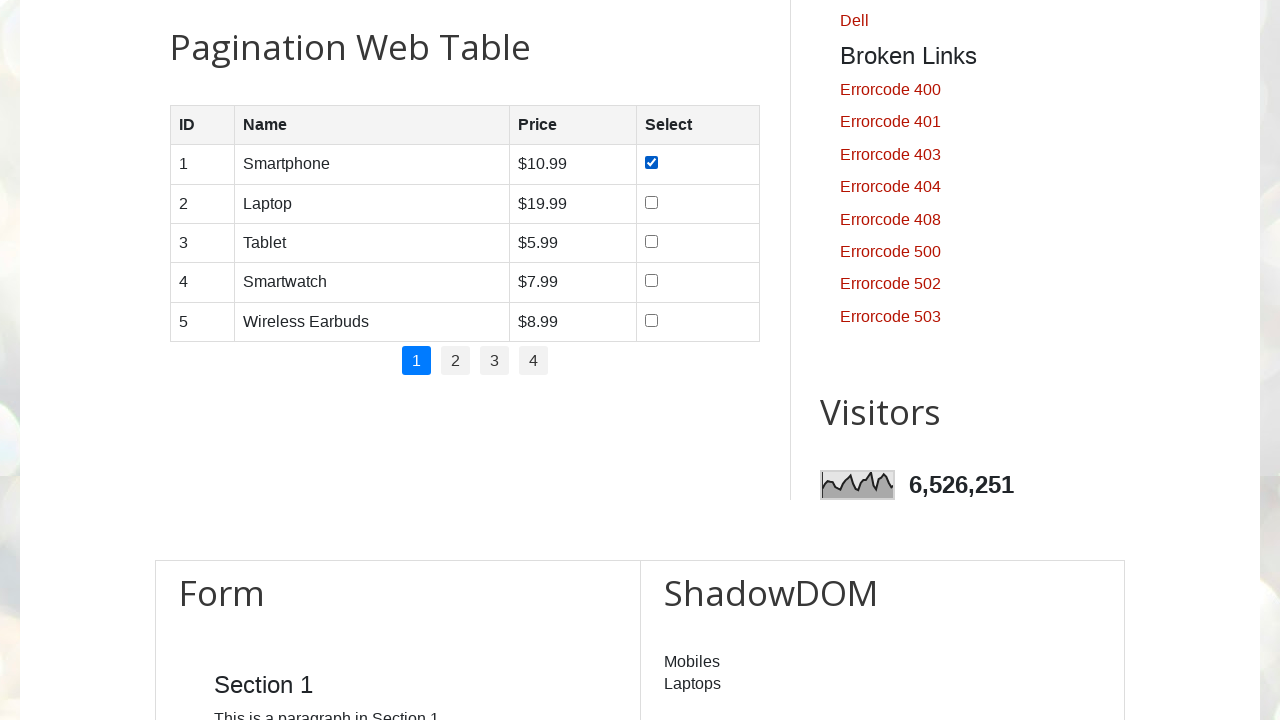

Clicked checkbox in row 2 at (651, 202) on //table[@id='productTable']/tbody/tr[2]/td[4]/input
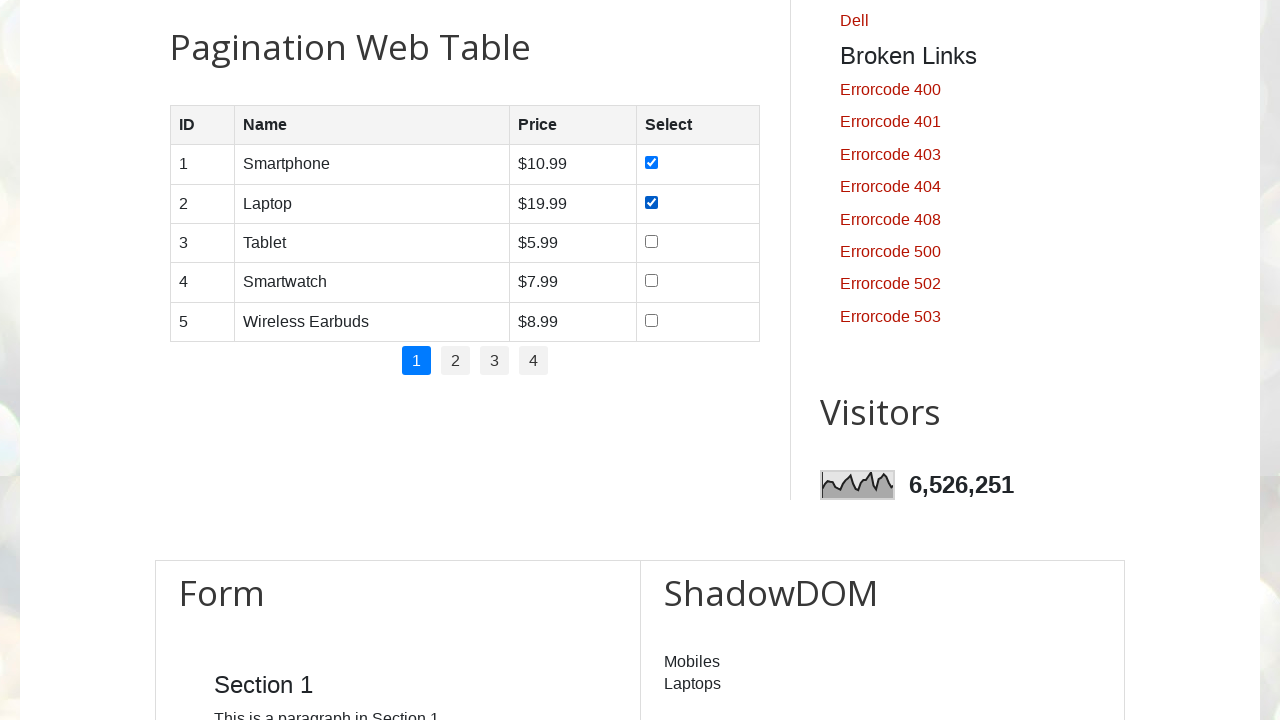

Waited for checkbox in row 3 to be available
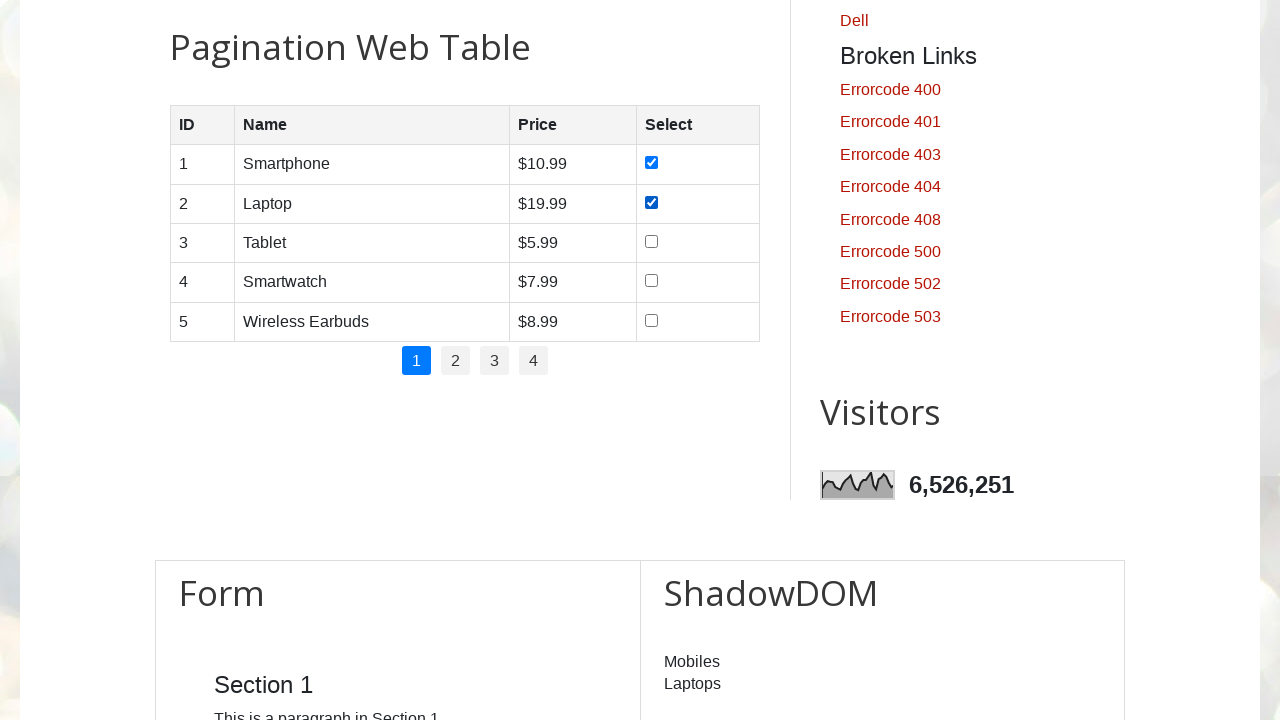

Clicked checkbox in row 3 at (651, 241) on //table[@id='productTable']/tbody/tr[3]/td[4]/input
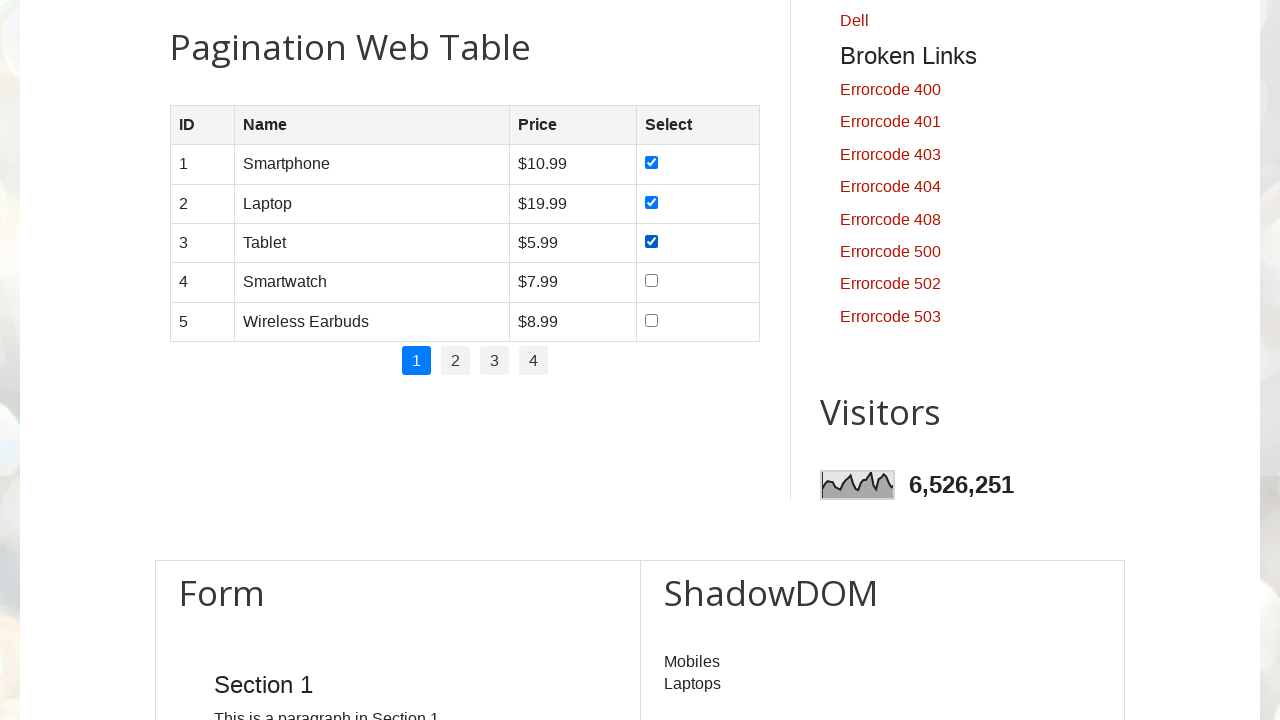

Waited for checkbox in row 4 to be available
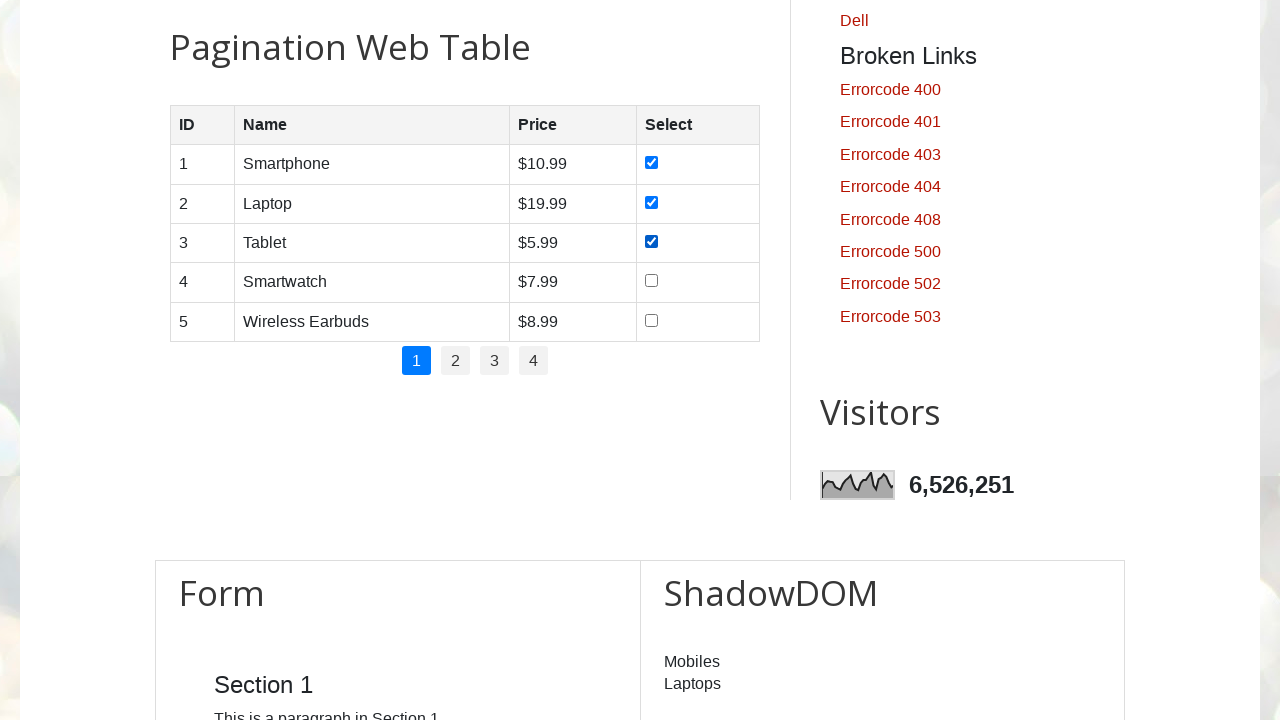

Clicked checkbox in row 4 at (651, 281) on //table[@id='productTable']/tbody/tr[4]/td[4]/input
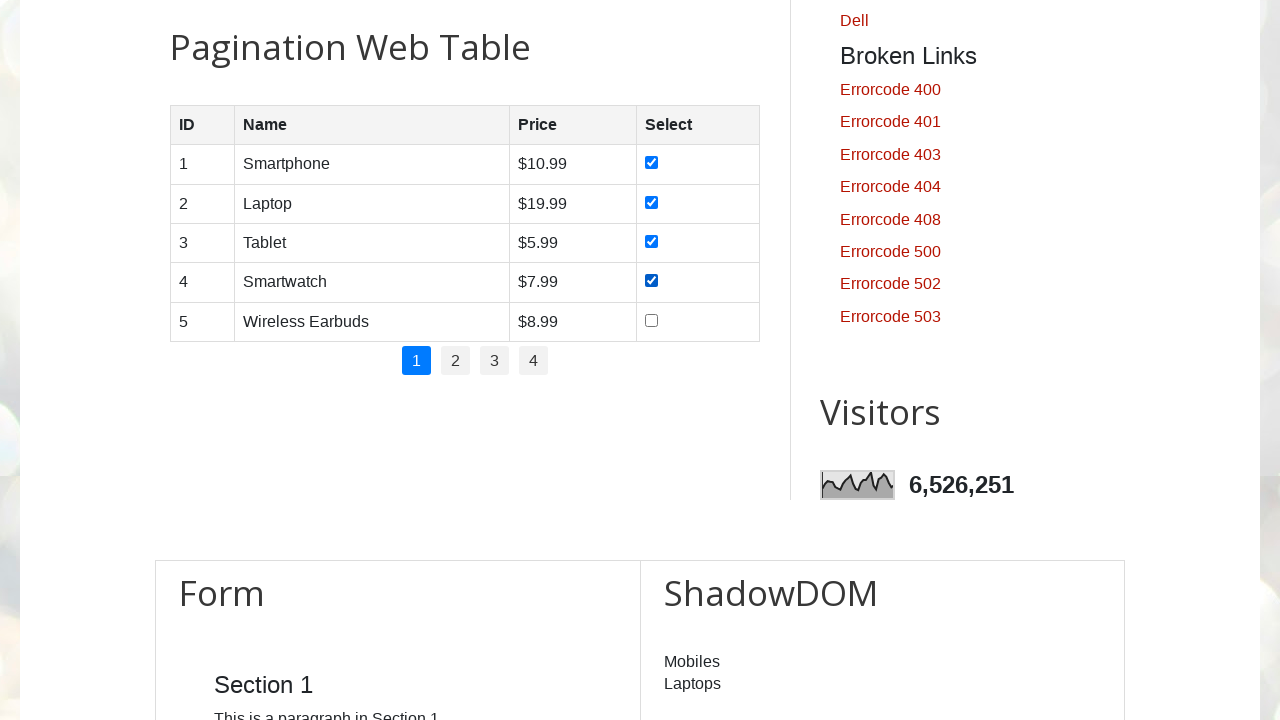

Waited for checkbox in row 5 to be available
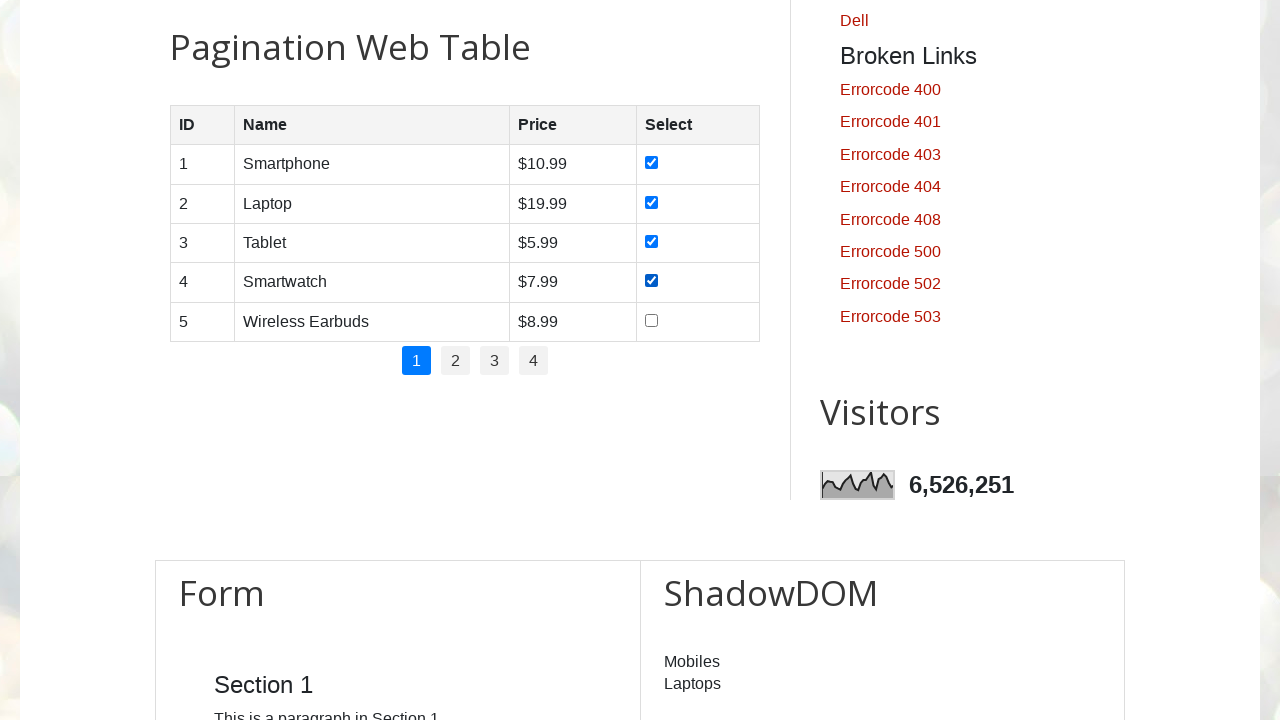

Clicked checkbox in row 5 at (651, 320) on //table[@id='productTable']/tbody/tr[5]/td[4]/input
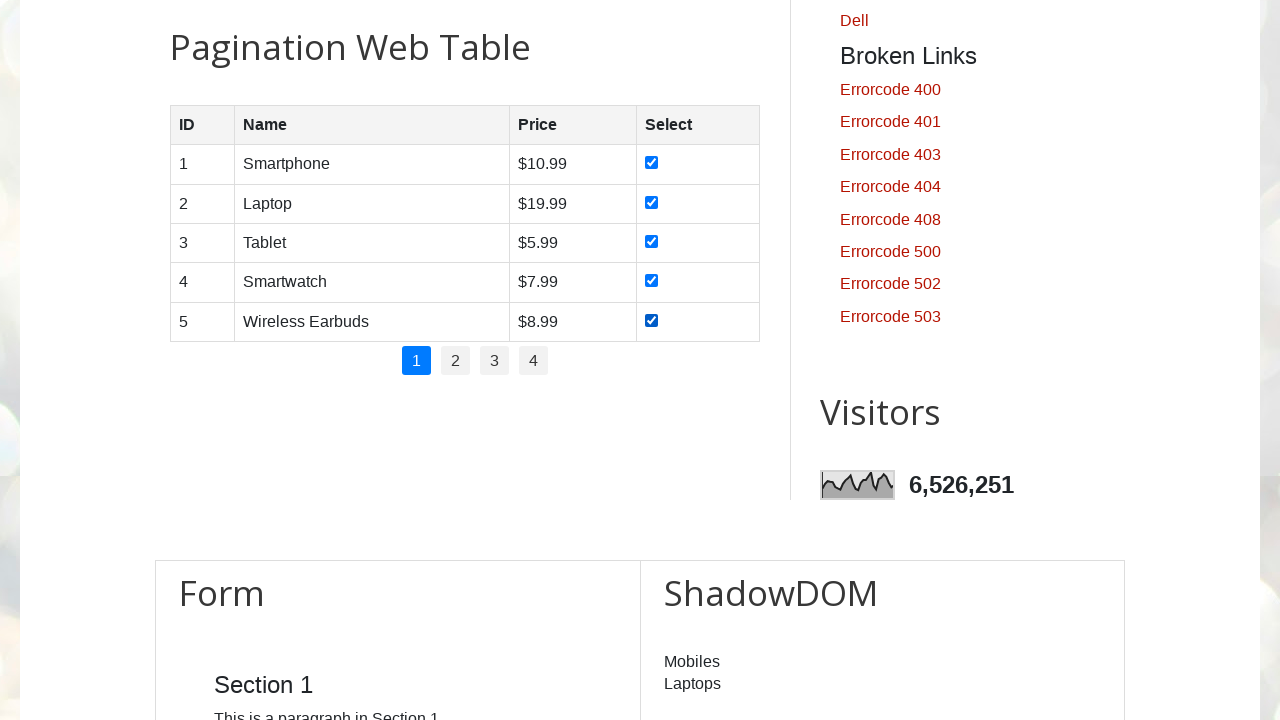

Clicked pagination item 2 at (456, 361) on xpath=//ul[@id='pagination']/li >> nth=1
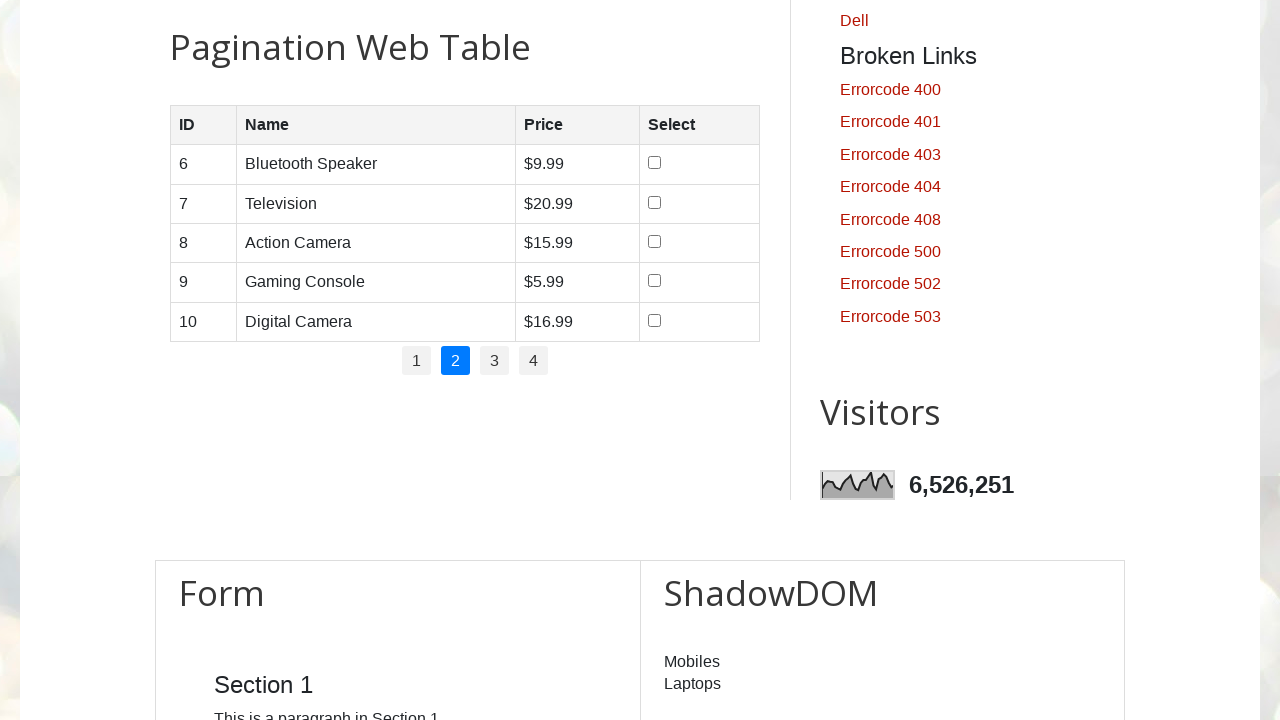

Waited for product table rows to load
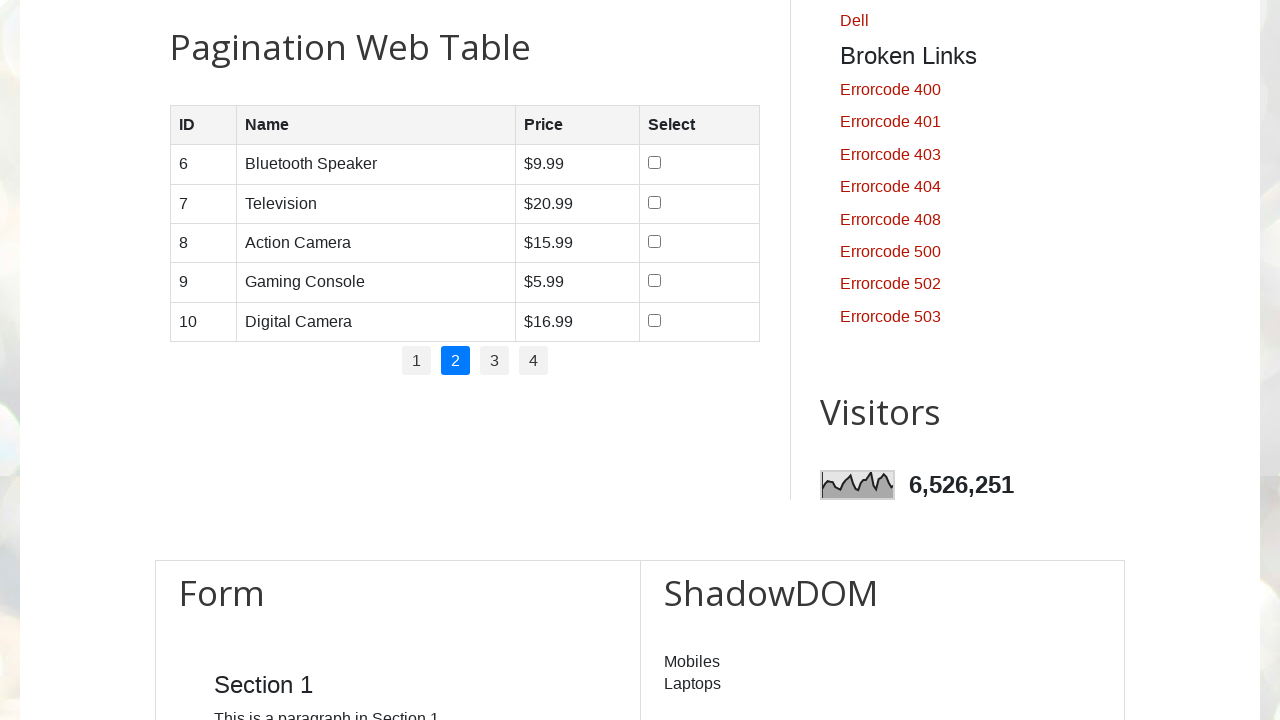

Located all rows in product table
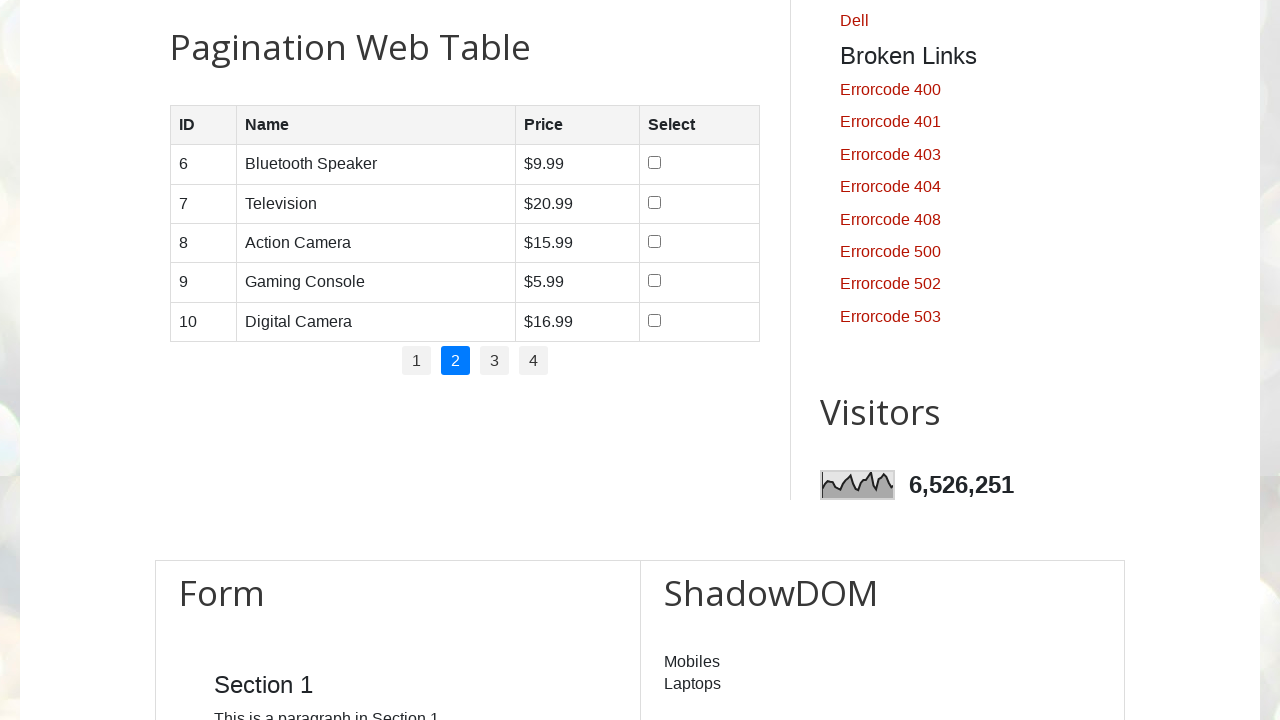

Found 5 rows in product table
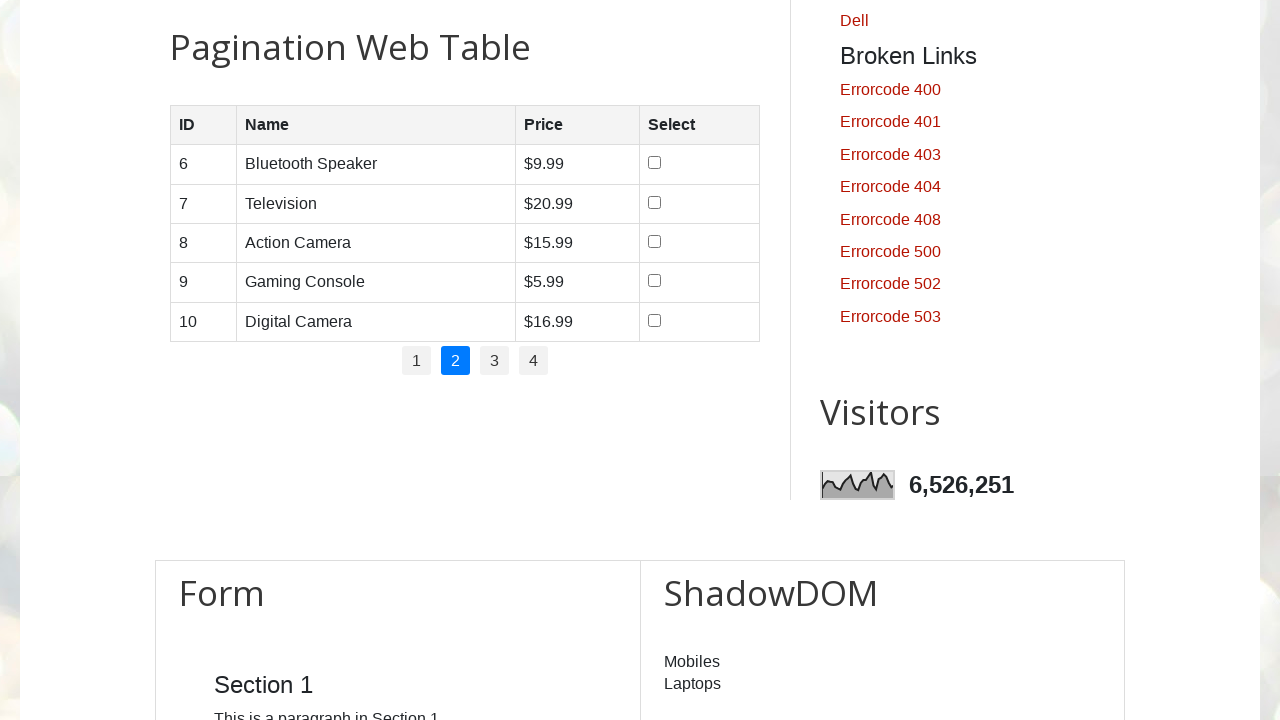

Waited for checkbox in row 1 to be available
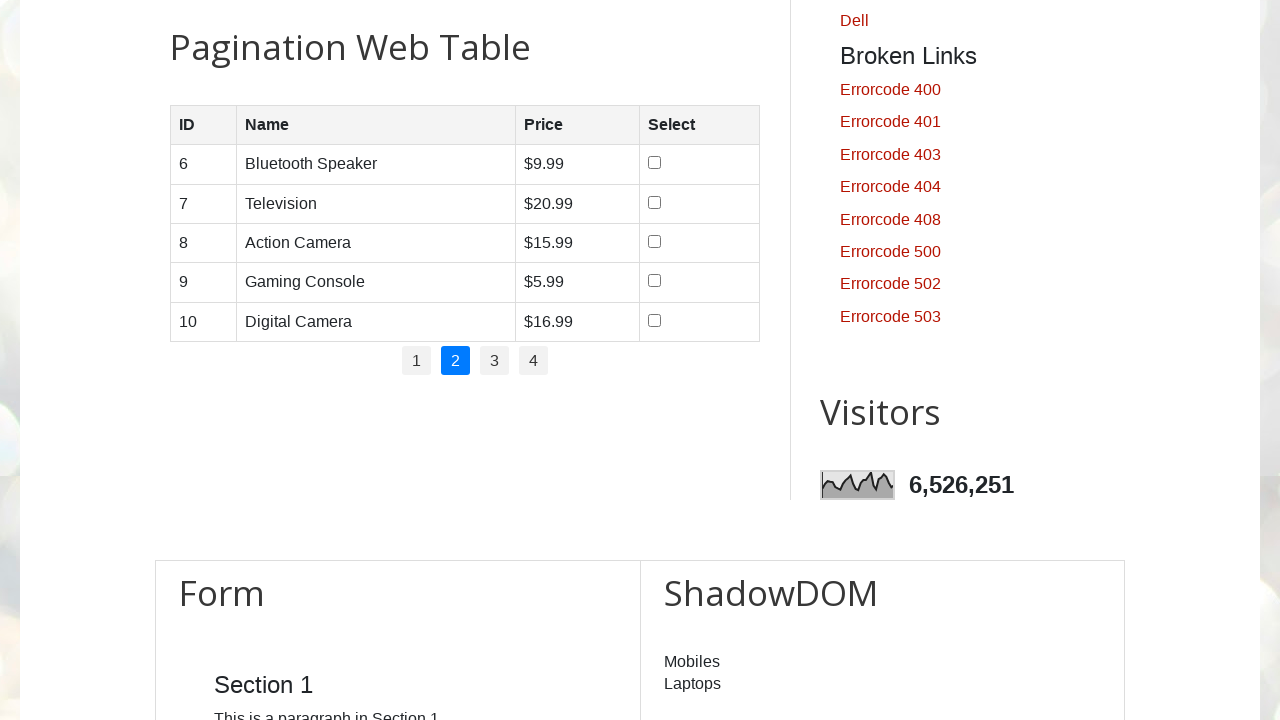

Clicked checkbox in row 1 at (654, 163) on //table[@id='productTable']/tbody/tr[1]/td[4]/input
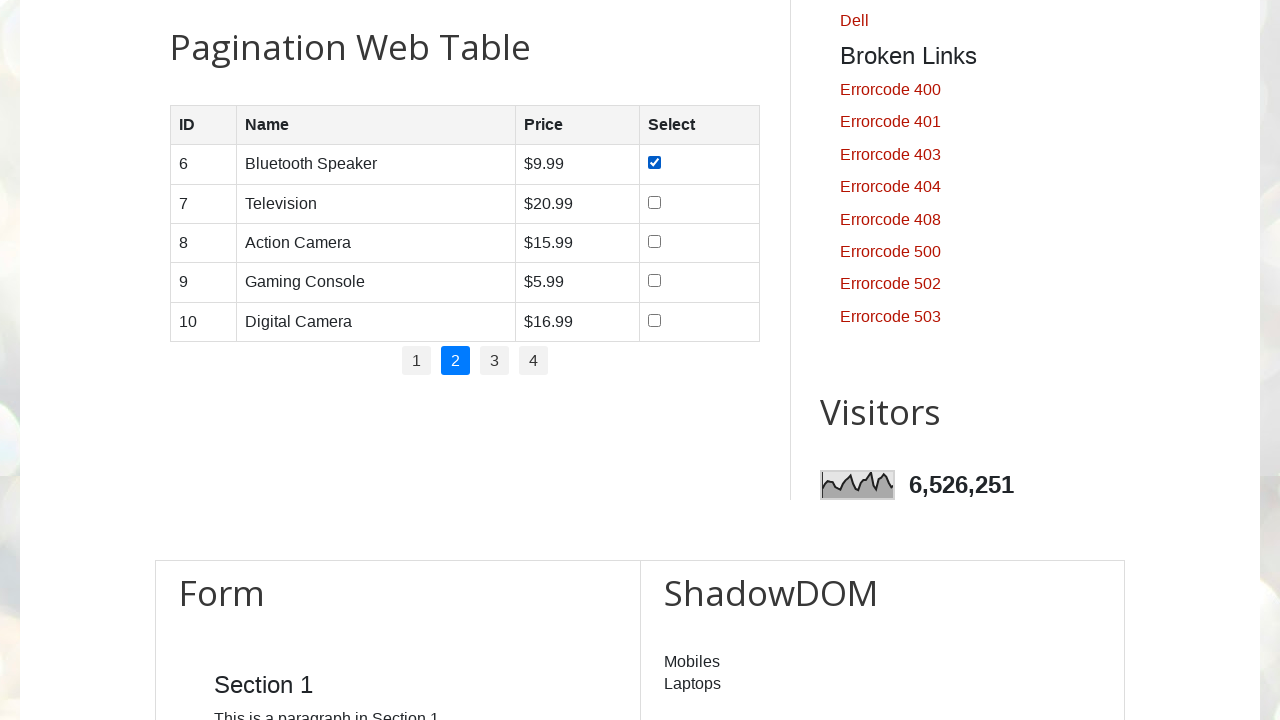

Waited for checkbox in row 2 to be available
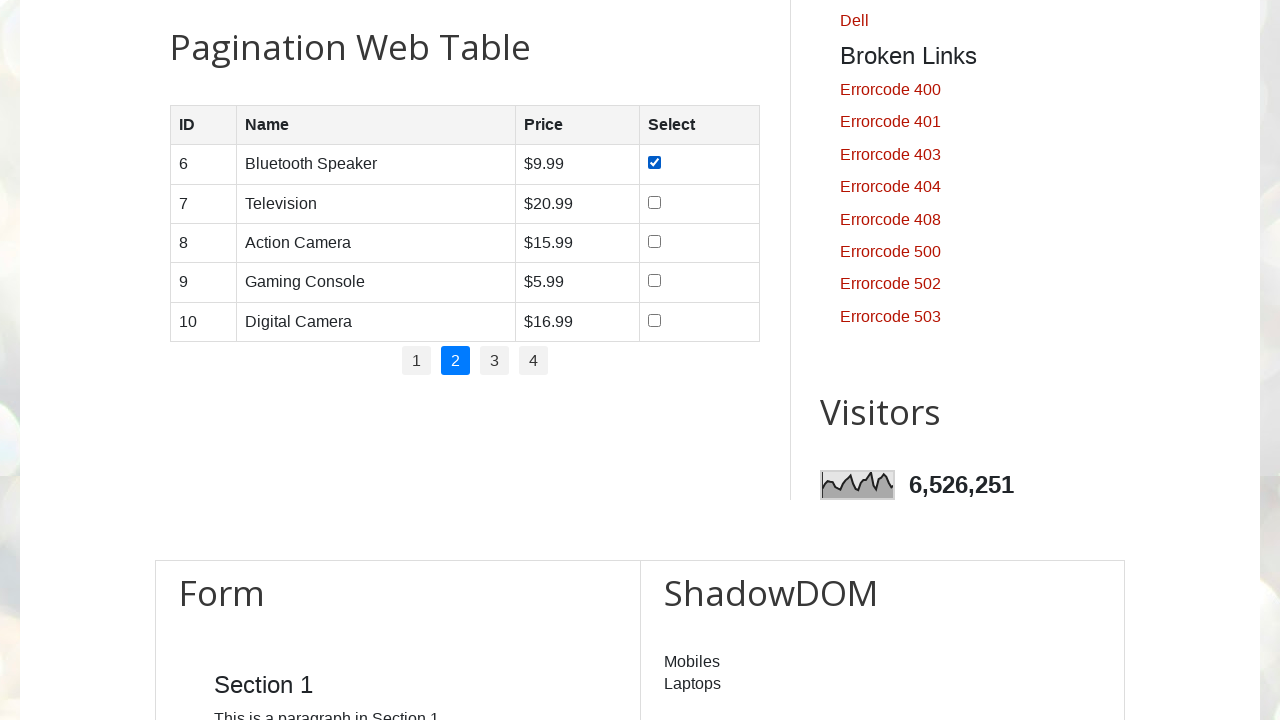

Clicked checkbox in row 2 at (654, 202) on //table[@id='productTable']/tbody/tr[2]/td[4]/input
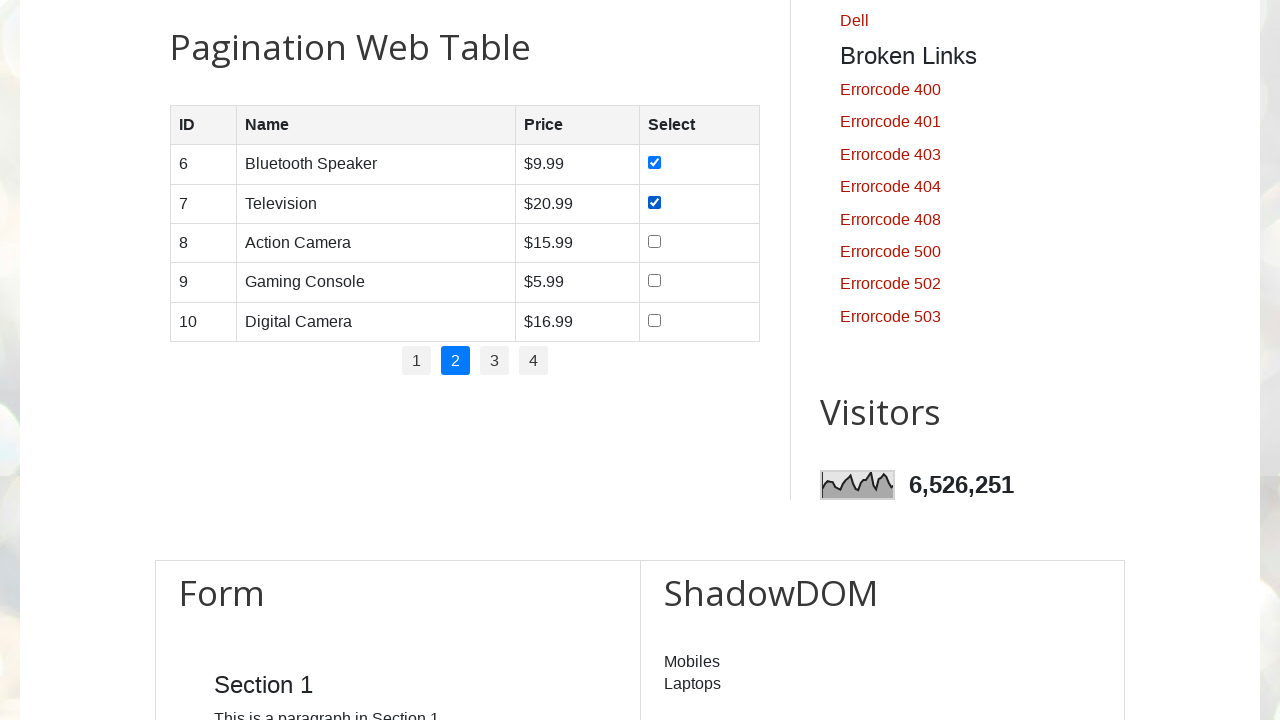

Waited for checkbox in row 3 to be available
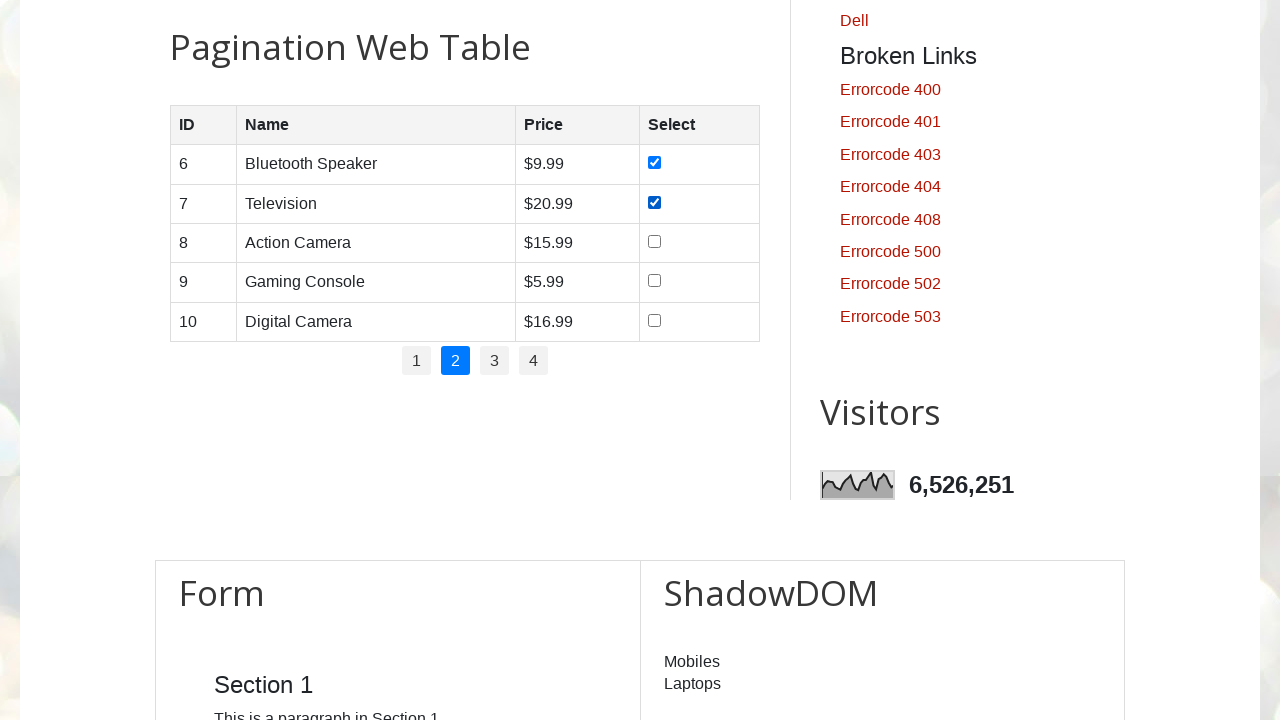

Clicked checkbox in row 3 at (654, 241) on //table[@id='productTable']/tbody/tr[3]/td[4]/input
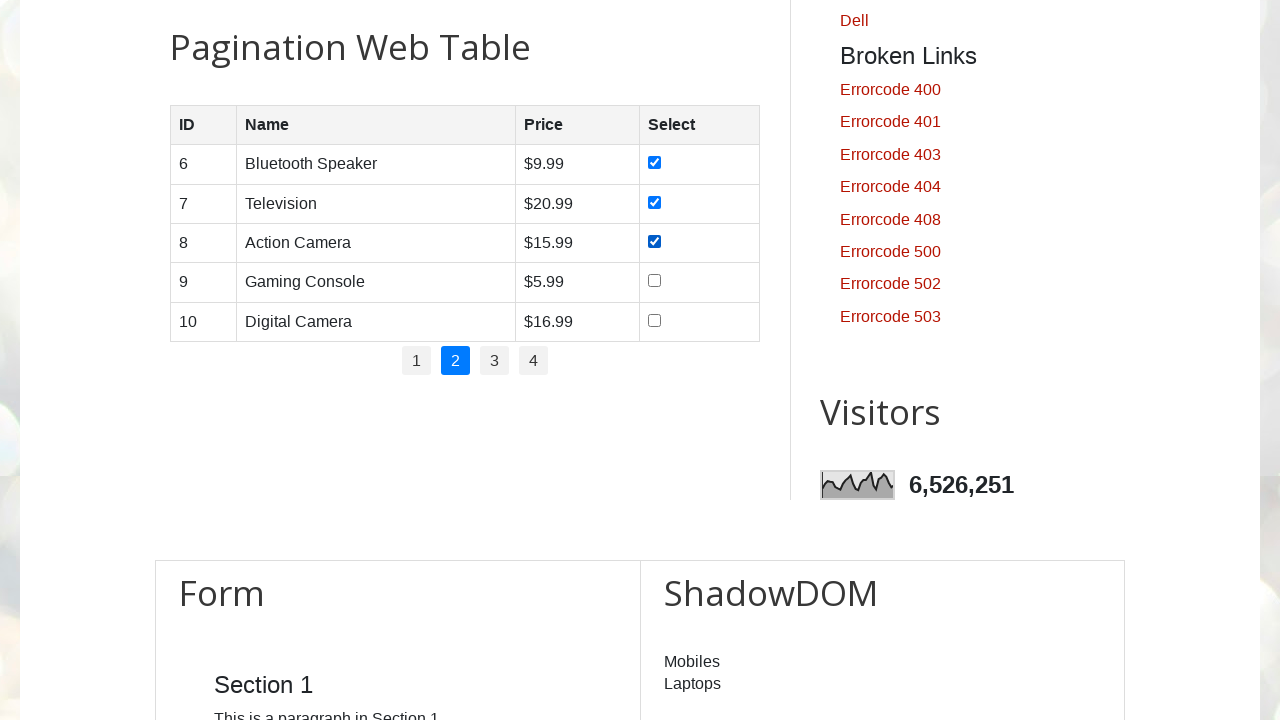

Waited for checkbox in row 4 to be available
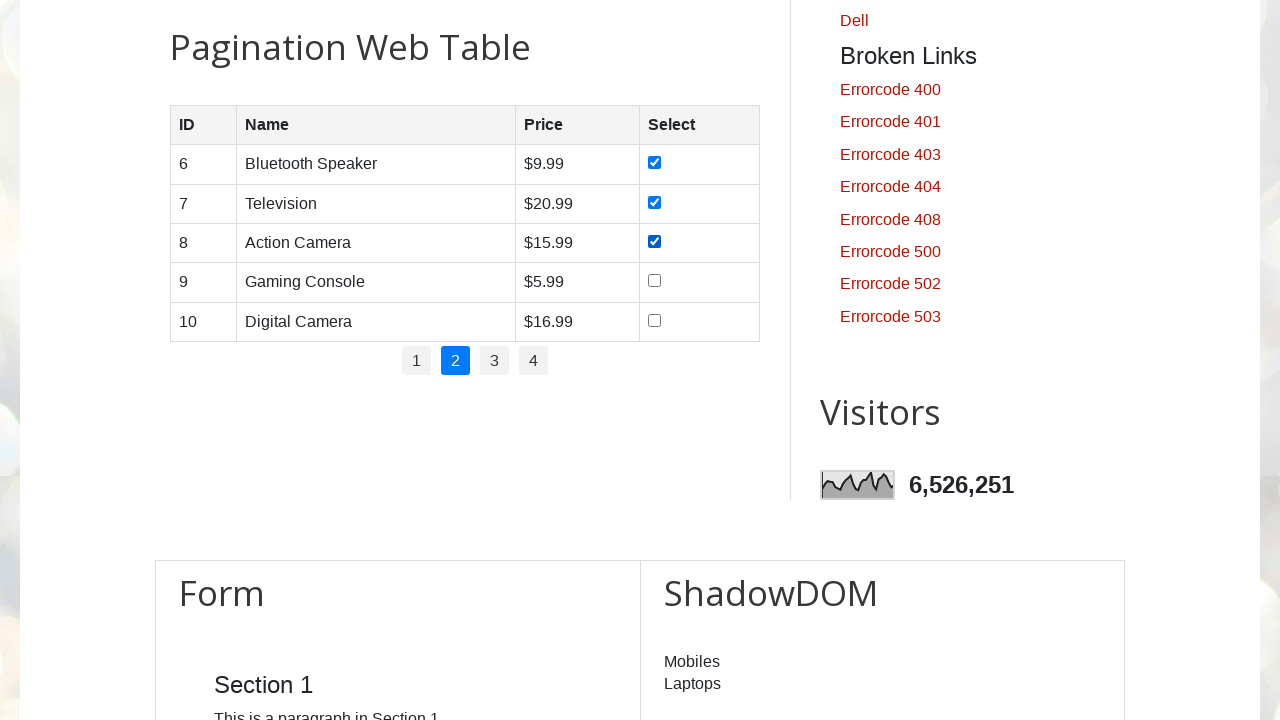

Clicked checkbox in row 4 at (654, 281) on //table[@id='productTable']/tbody/tr[4]/td[4]/input
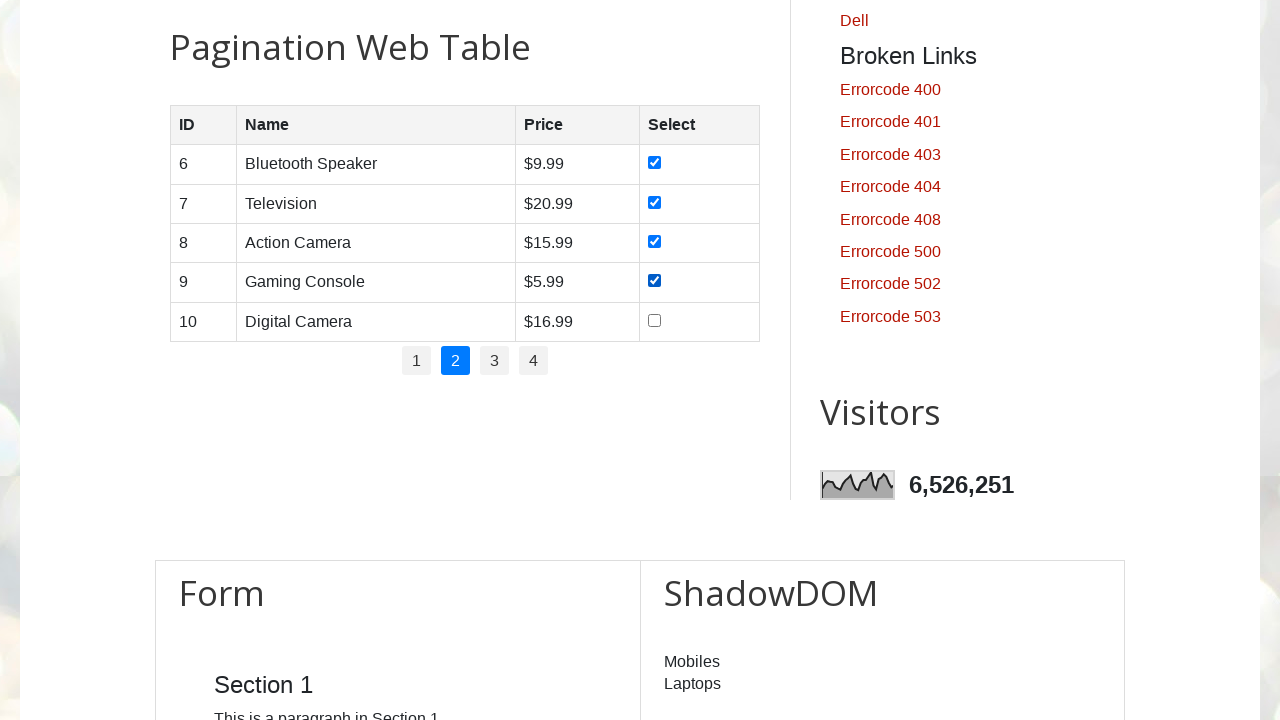

Waited for checkbox in row 5 to be available
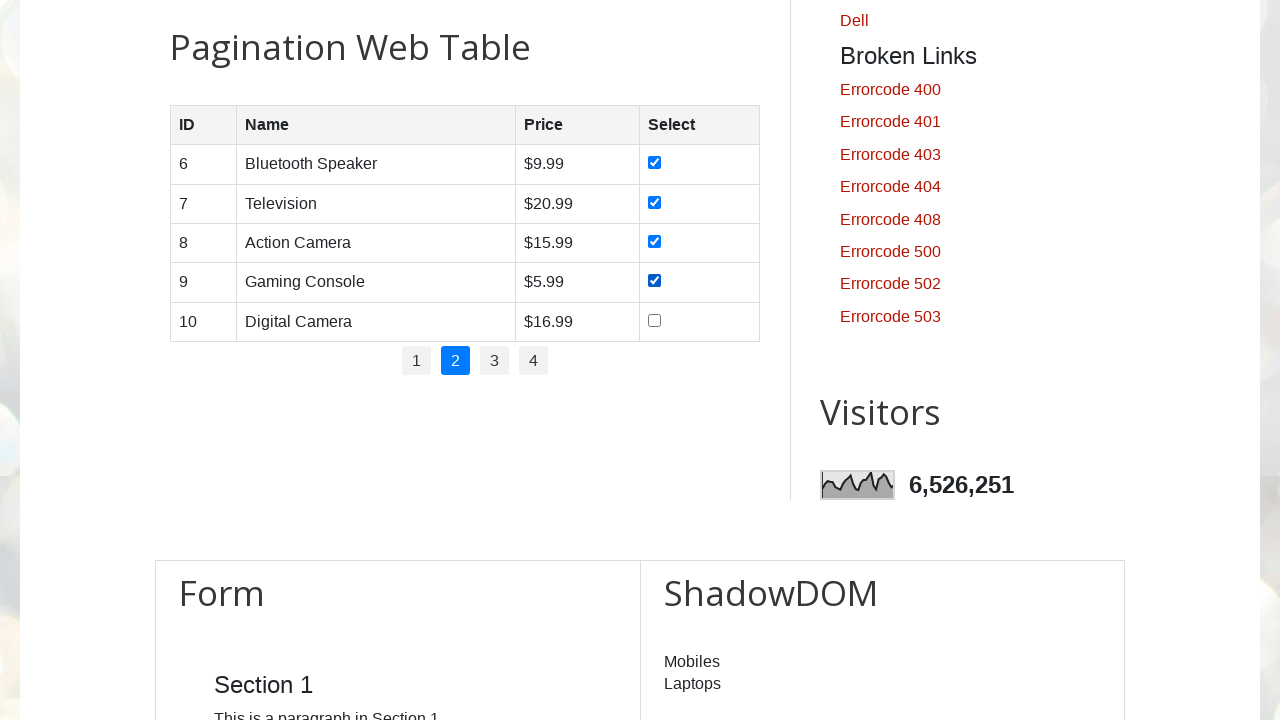

Clicked checkbox in row 5 at (654, 320) on //table[@id='productTable']/tbody/tr[5]/td[4]/input
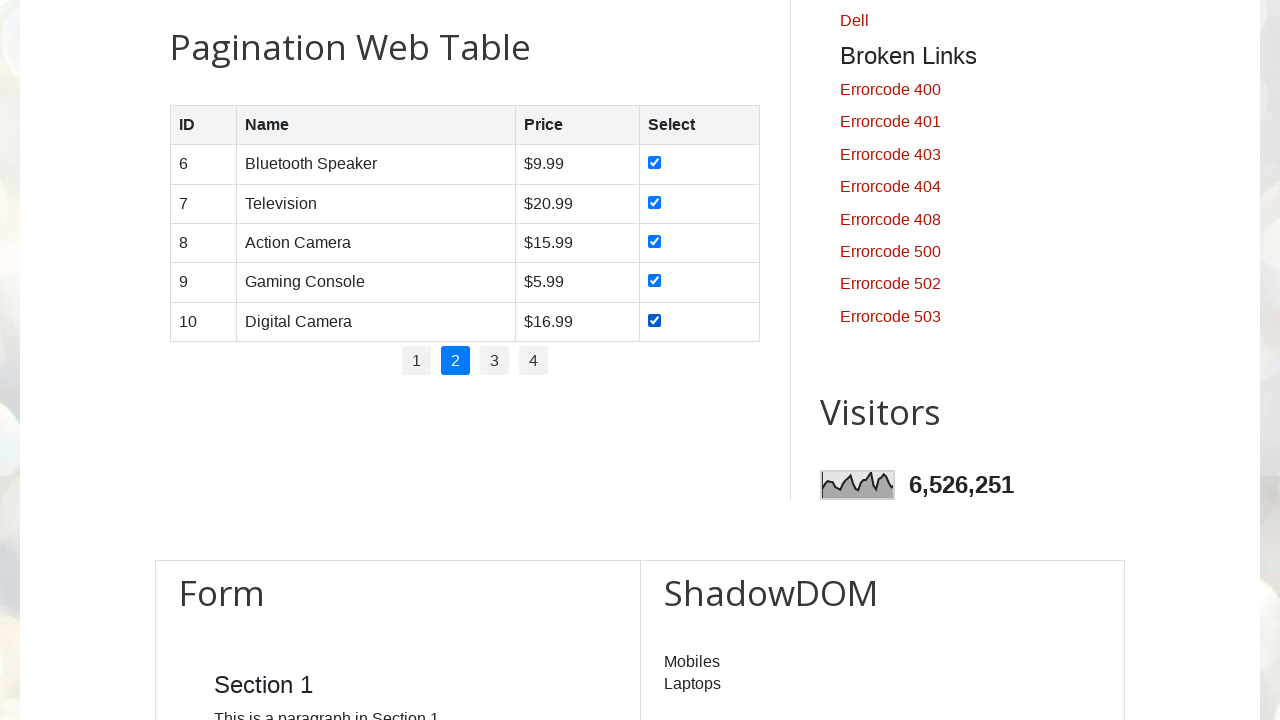

Clicked pagination item 3 at (494, 361) on xpath=//ul[@id='pagination']/li >> nth=2
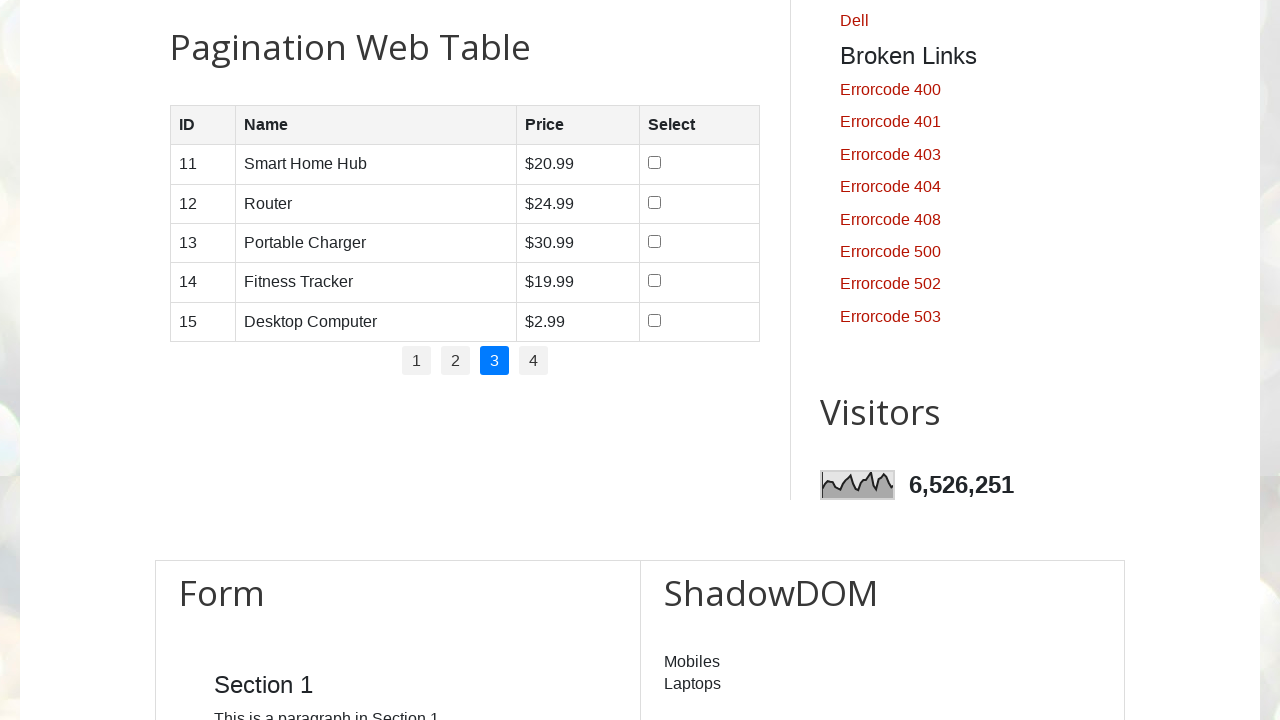

Waited for product table rows to load
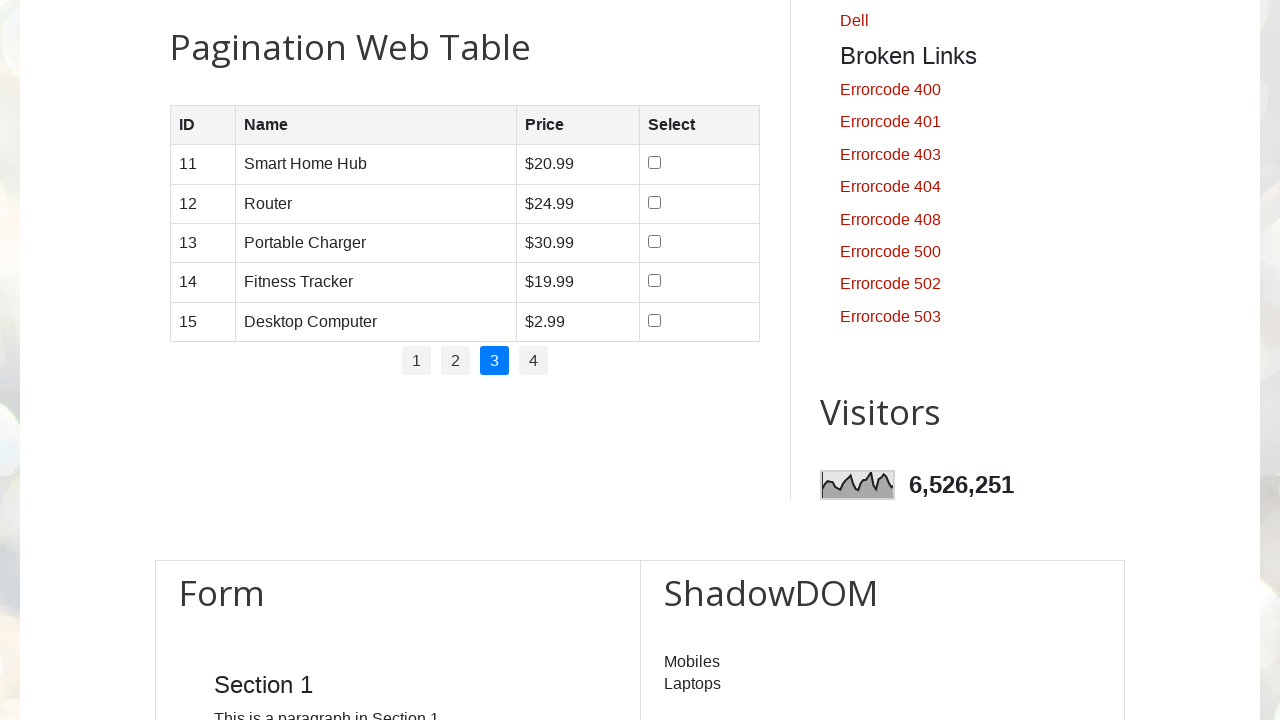

Located all rows in product table
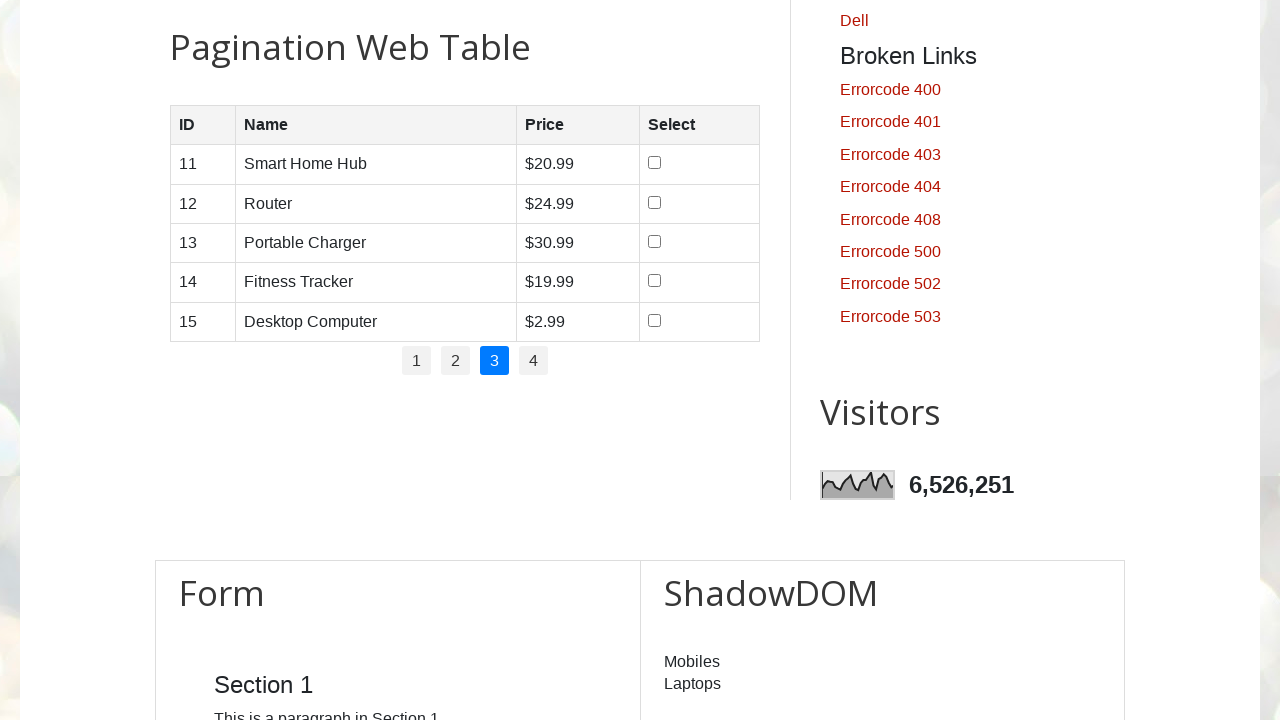

Found 5 rows in product table
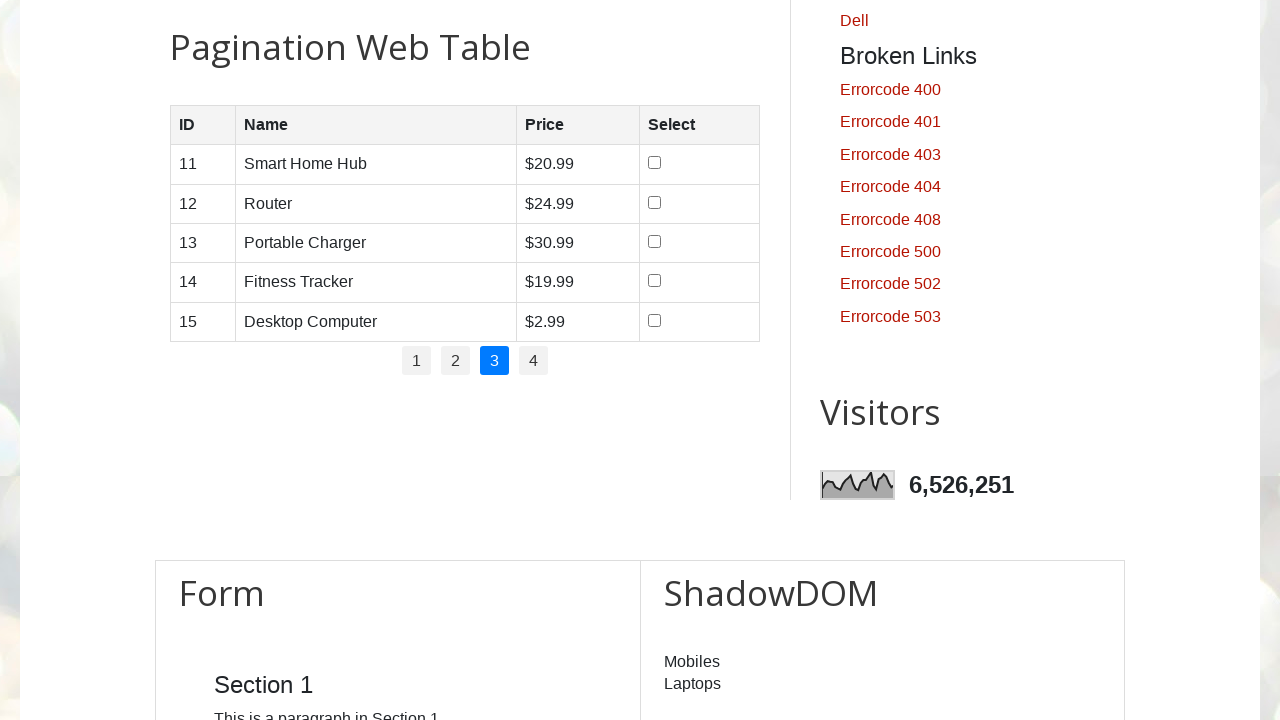

Waited for checkbox in row 1 to be available
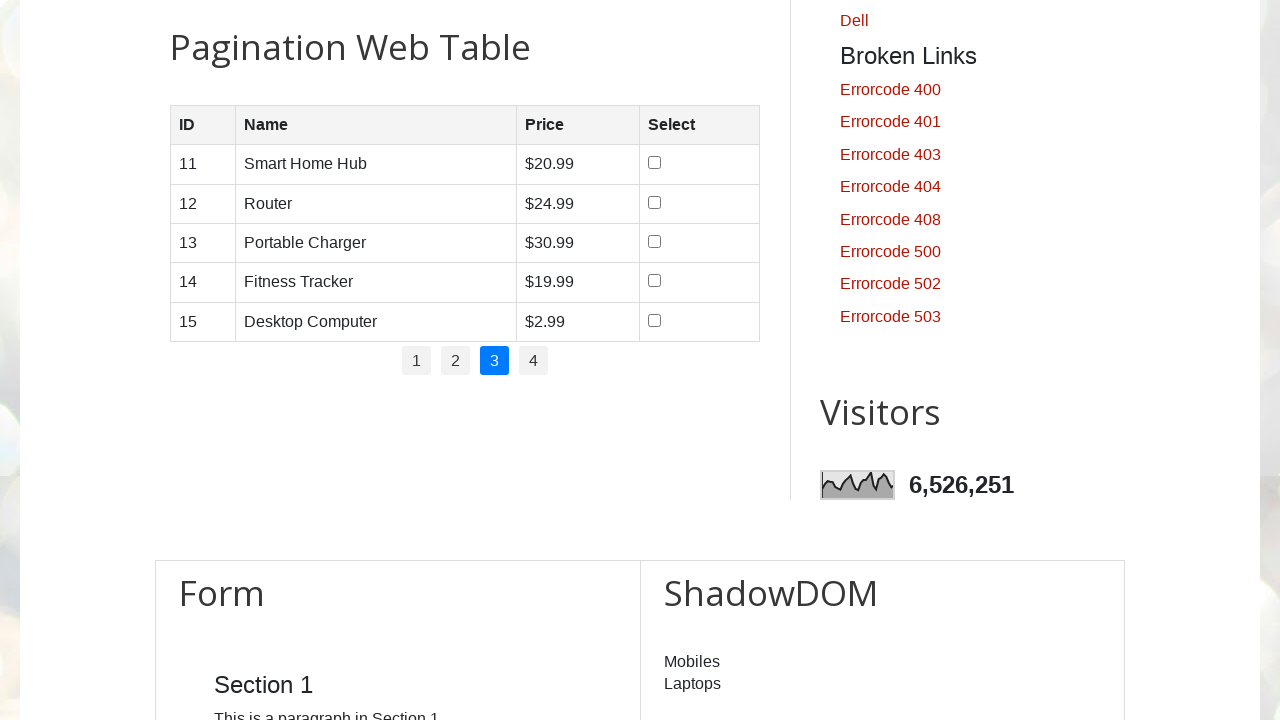

Clicked checkbox in row 1 at (655, 163) on //table[@id='productTable']/tbody/tr[1]/td[4]/input
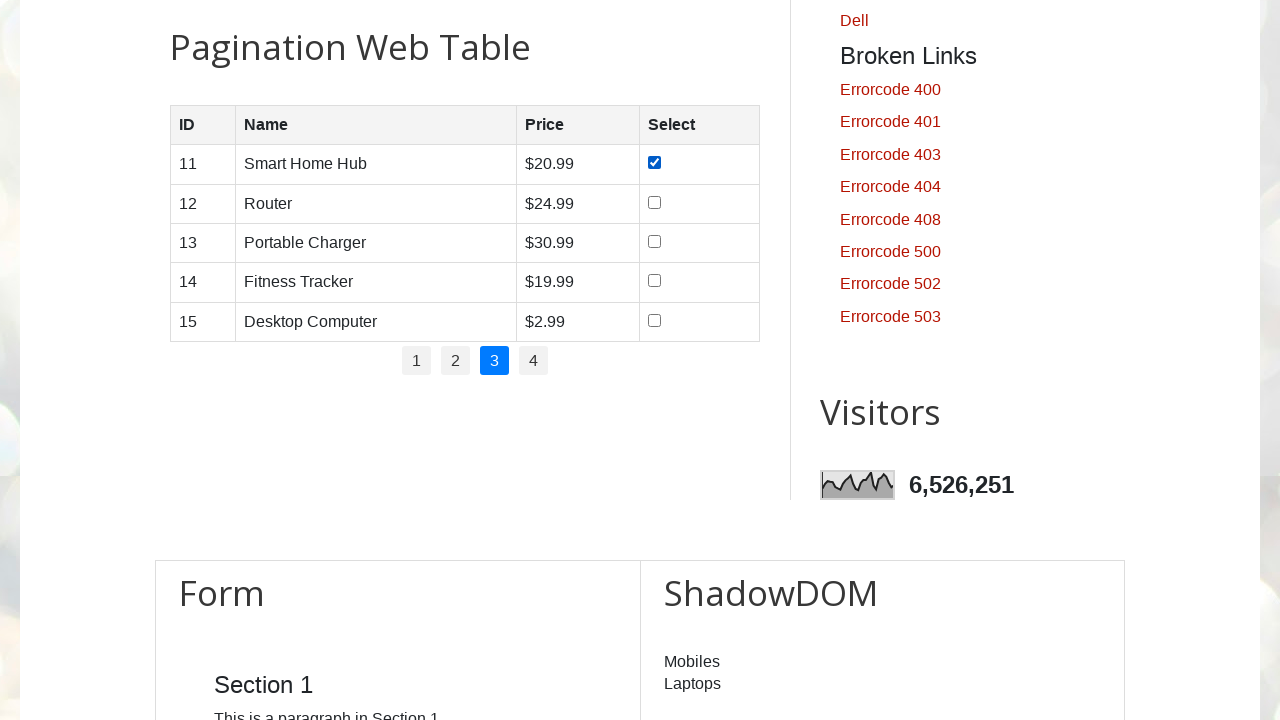

Waited for checkbox in row 2 to be available
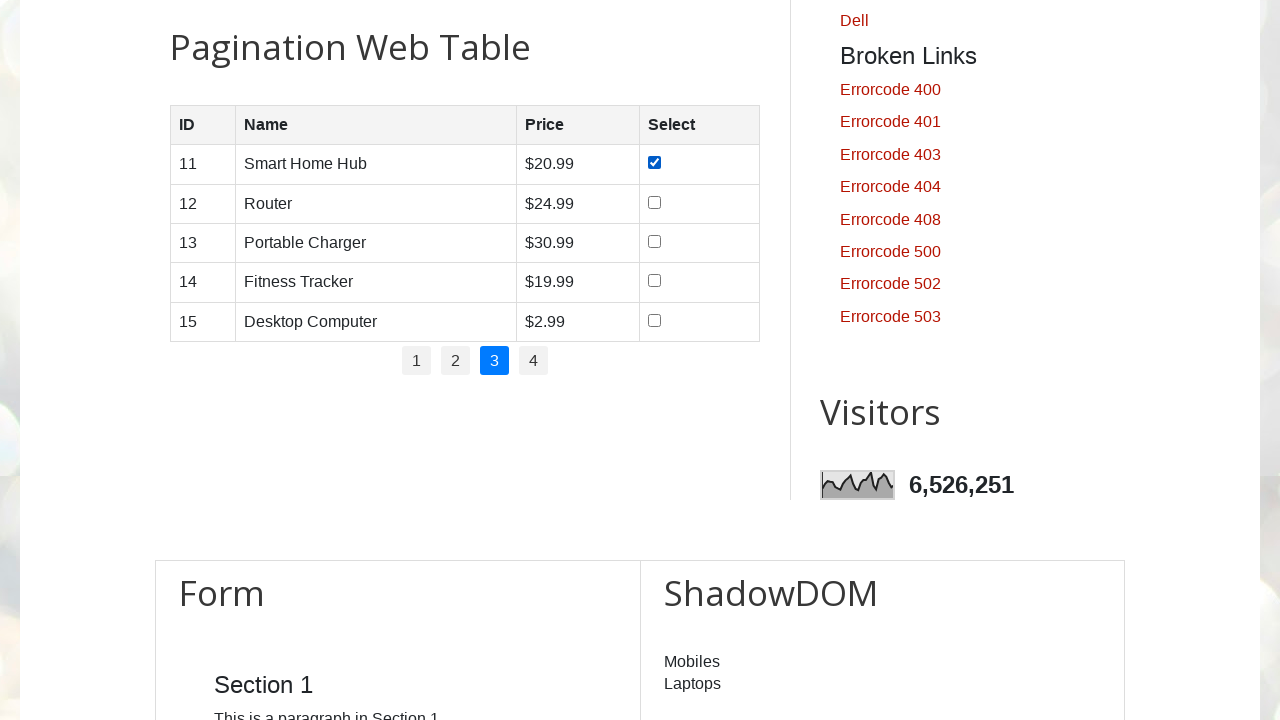

Clicked checkbox in row 2 at (655, 202) on //table[@id='productTable']/tbody/tr[2]/td[4]/input
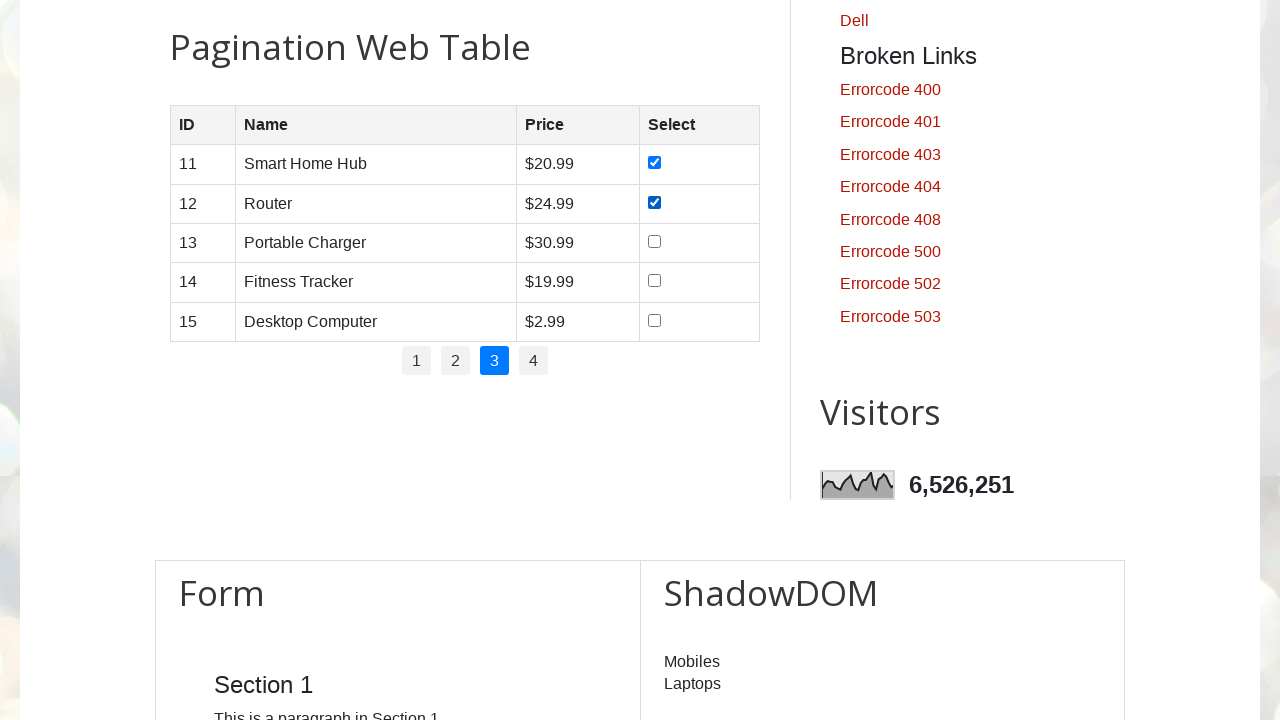

Waited for checkbox in row 3 to be available
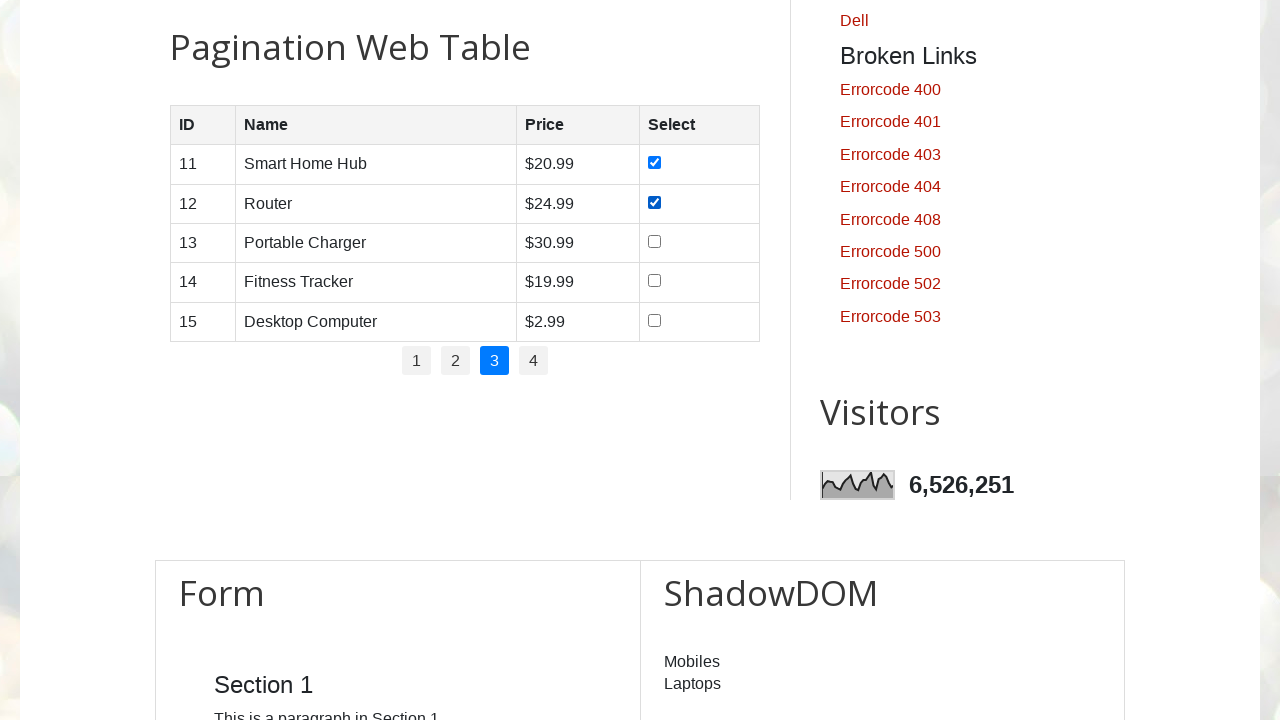

Clicked checkbox in row 3 at (655, 241) on //table[@id='productTable']/tbody/tr[3]/td[4]/input
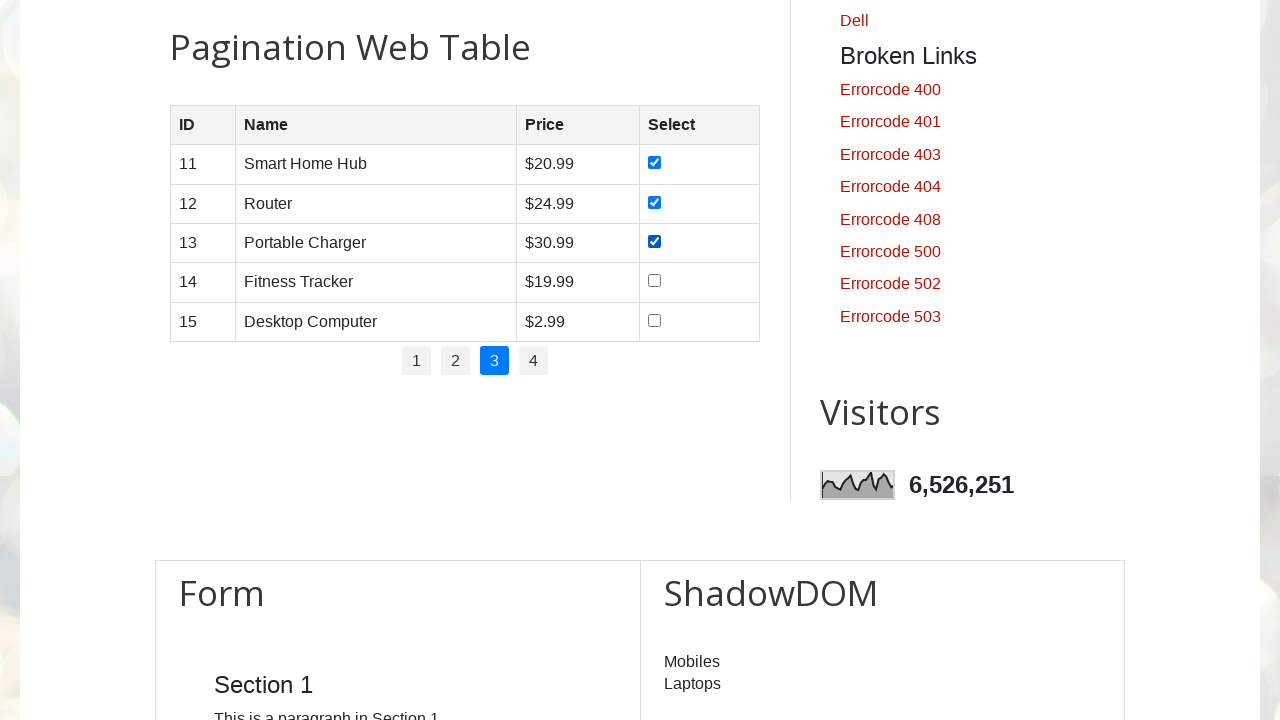

Waited for checkbox in row 4 to be available
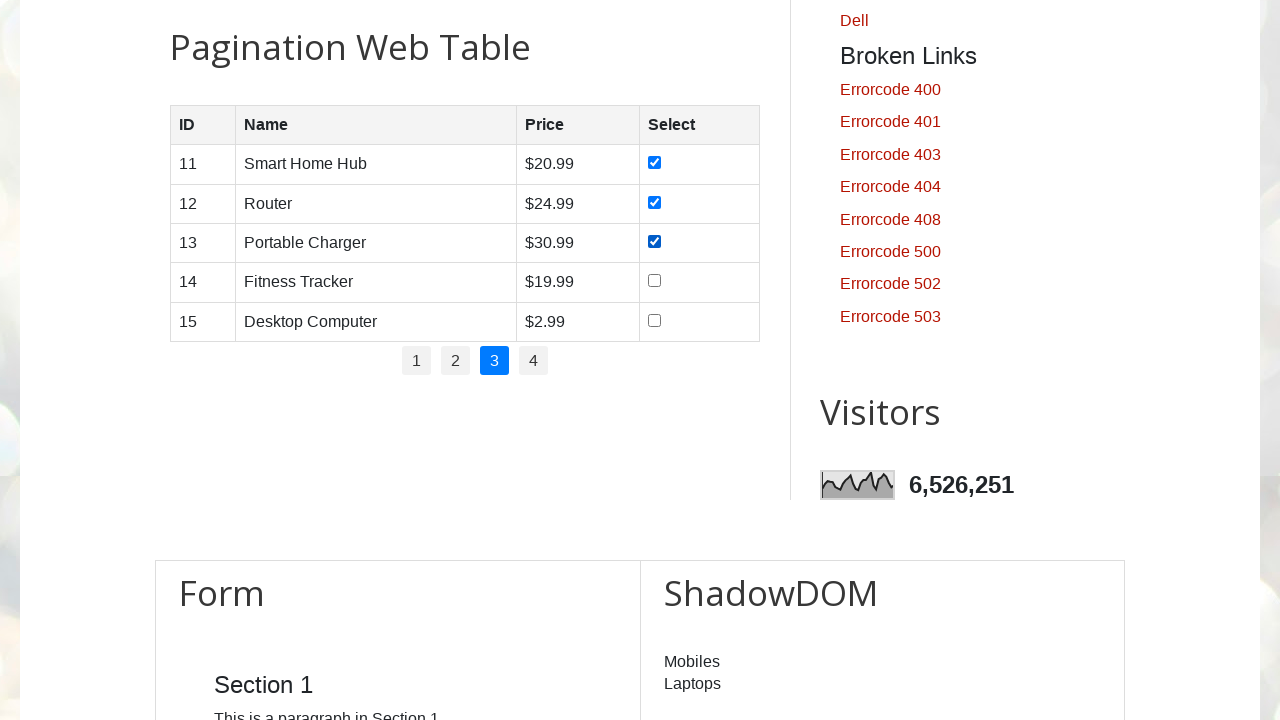

Clicked checkbox in row 4 at (655, 281) on //table[@id='productTable']/tbody/tr[4]/td[4]/input
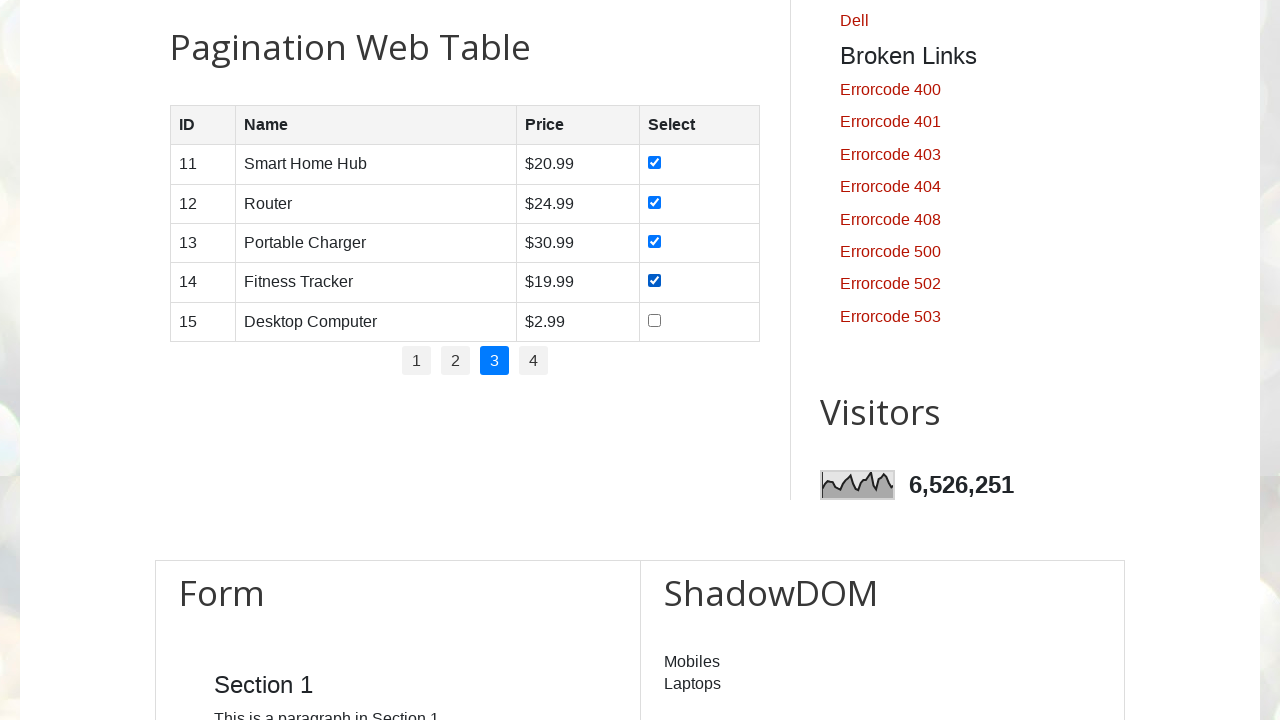

Waited for checkbox in row 5 to be available
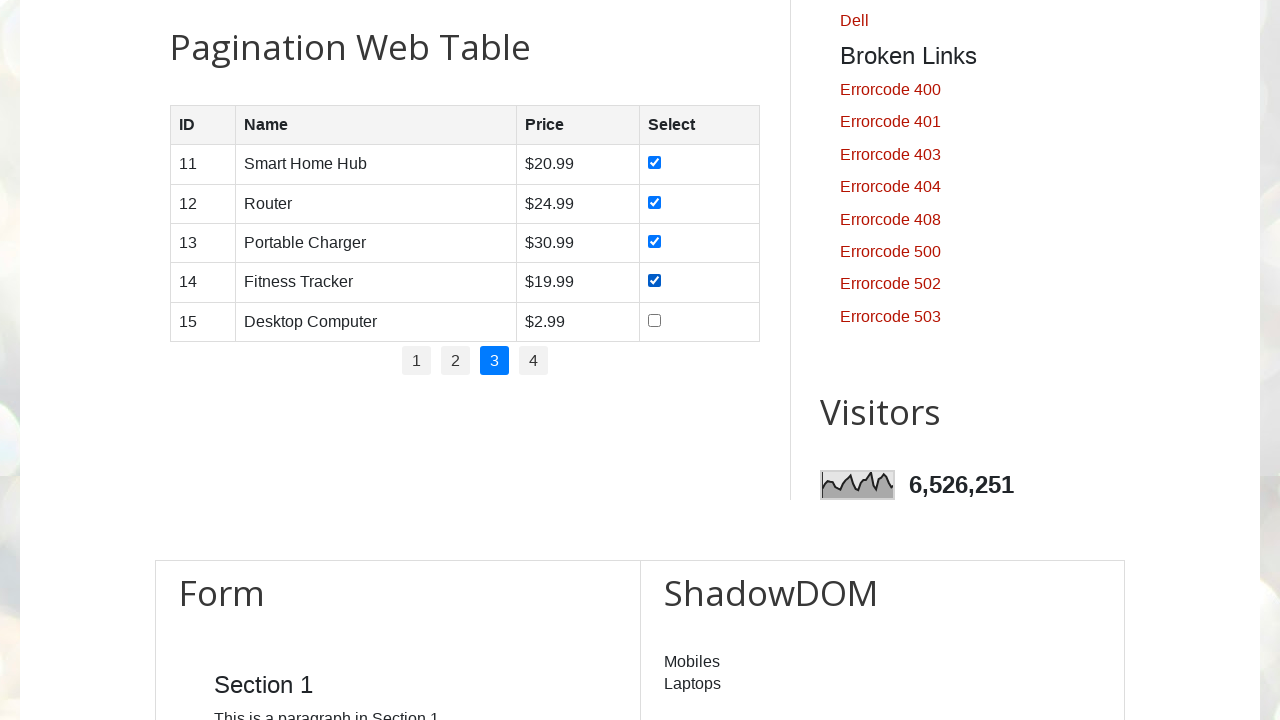

Clicked checkbox in row 5 at (655, 320) on //table[@id='productTable']/tbody/tr[5]/td[4]/input
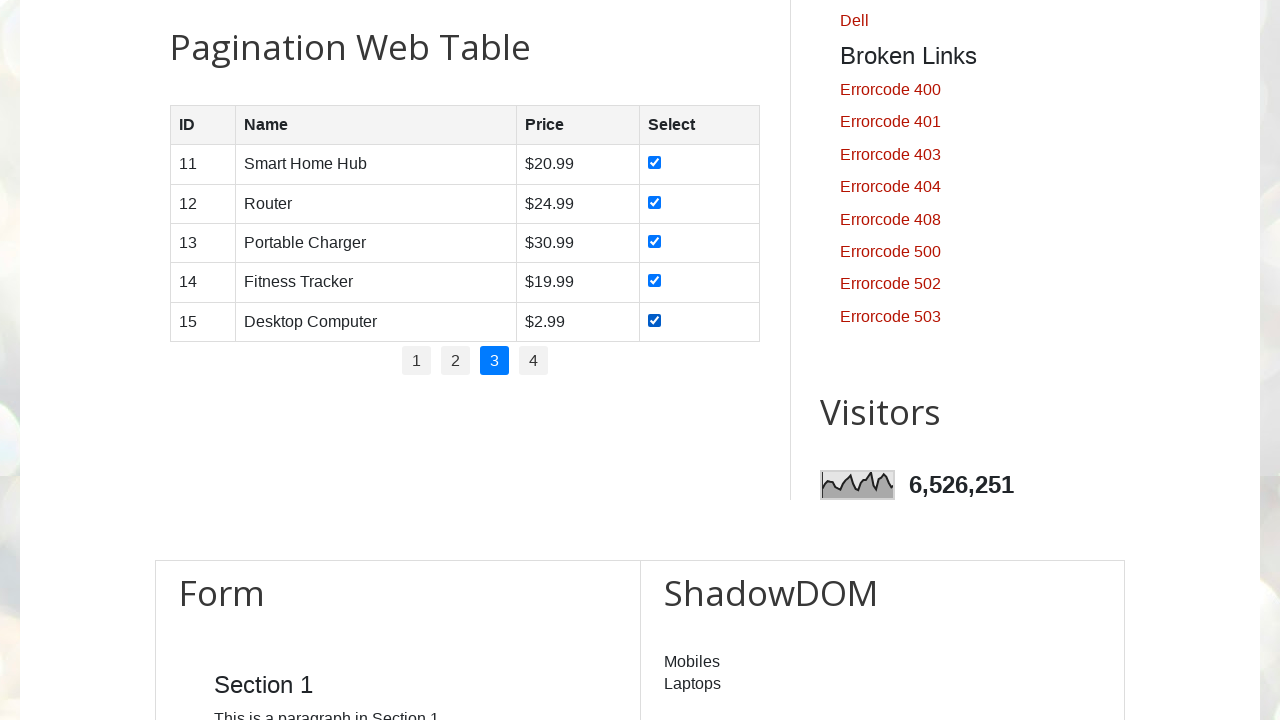

Clicked pagination item 4 at (534, 361) on xpath=//ul[@id='pagination']/li >> nth=3
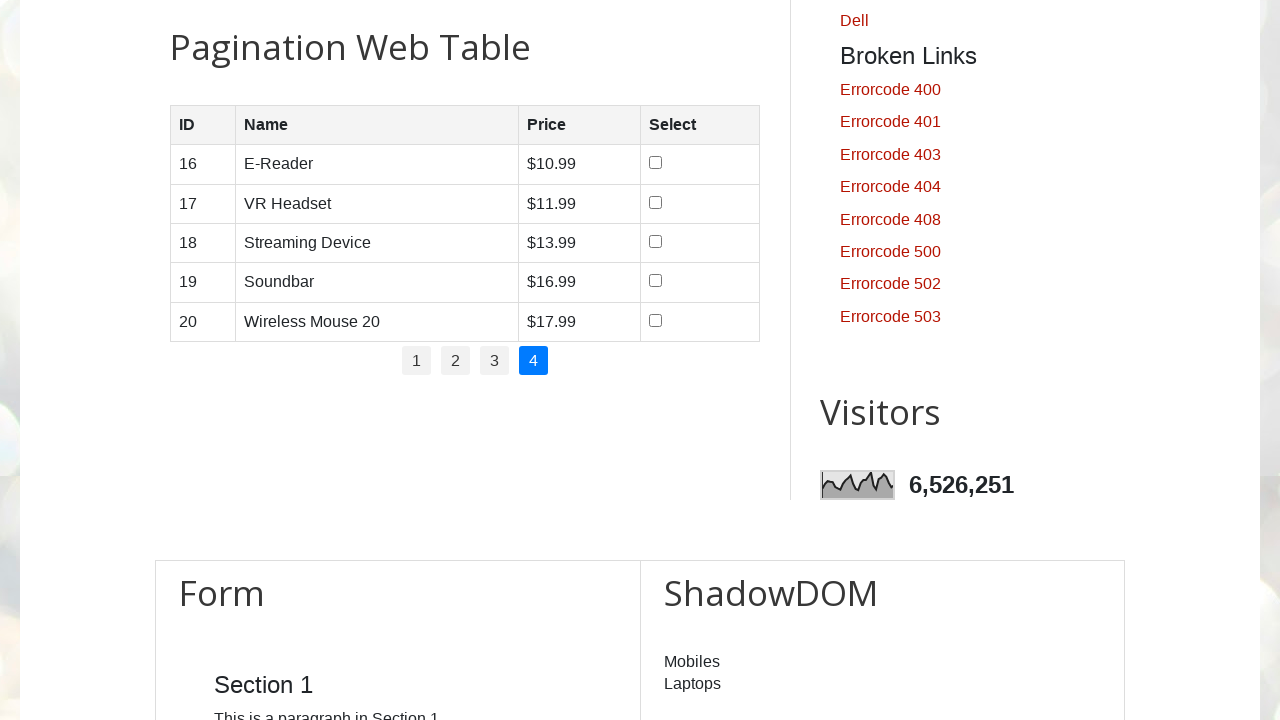

Waited for product table rows to load
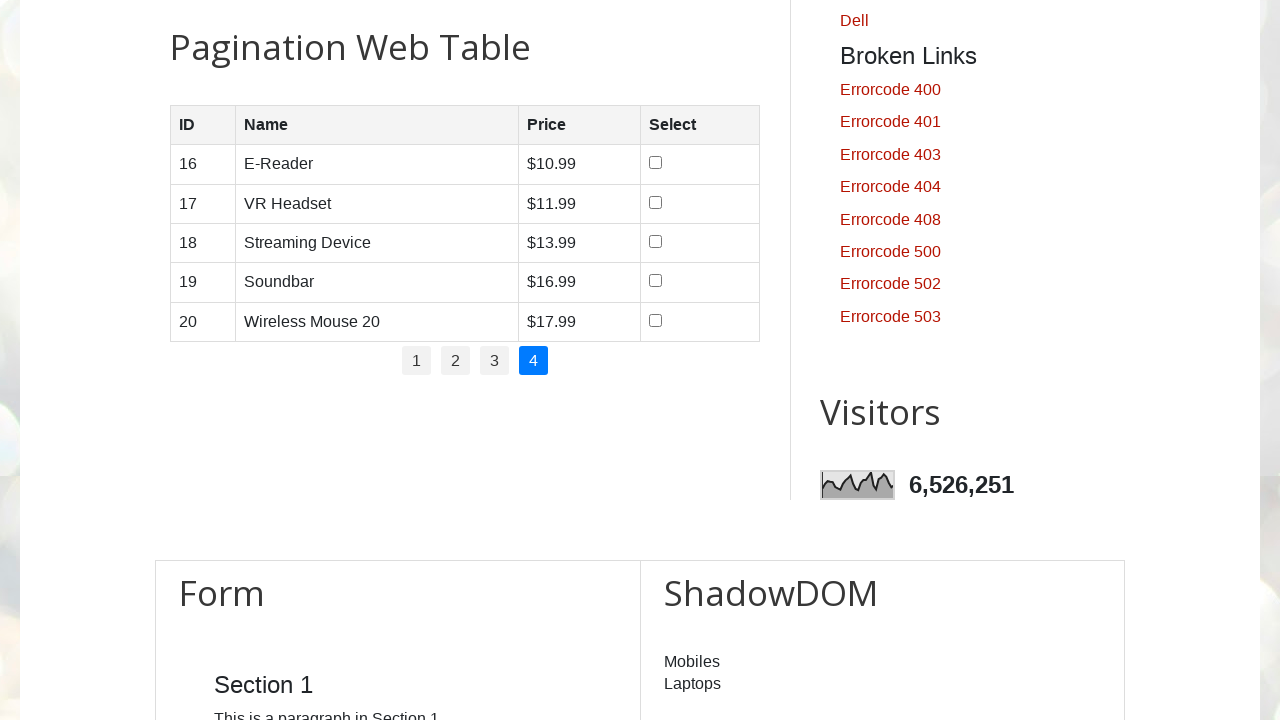

Located all rows in product table
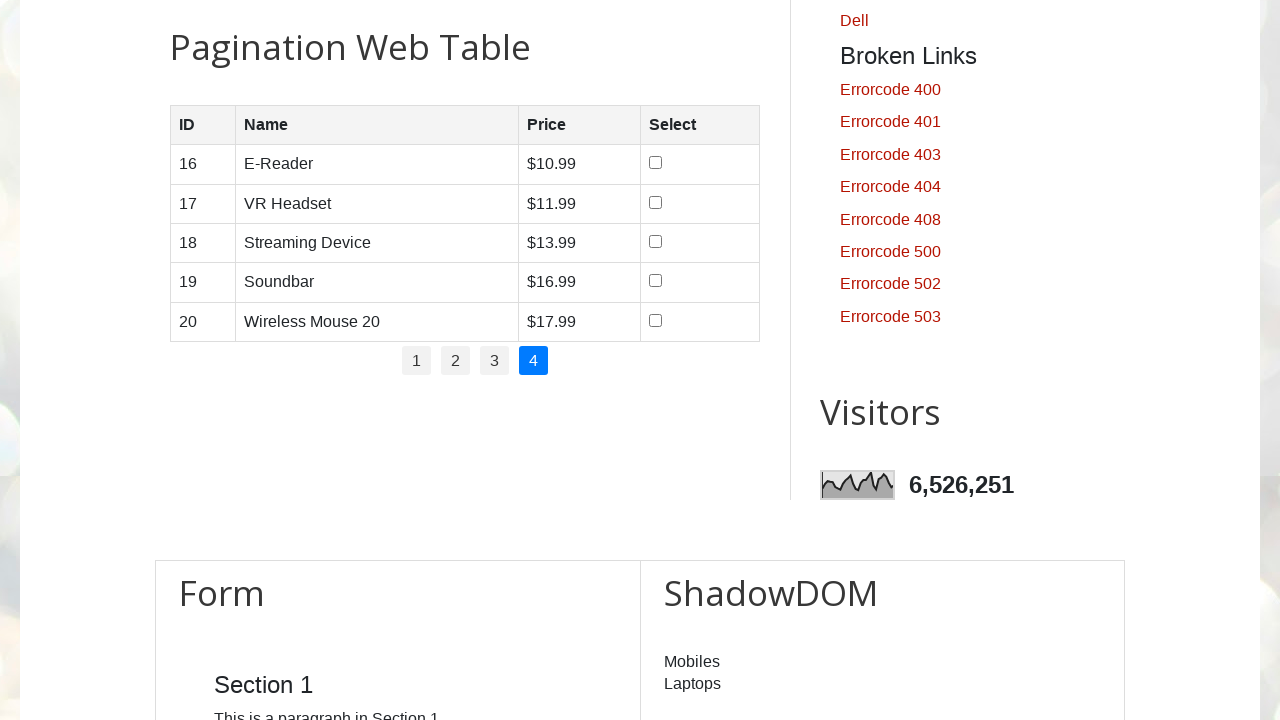

Found 5 rows in product table
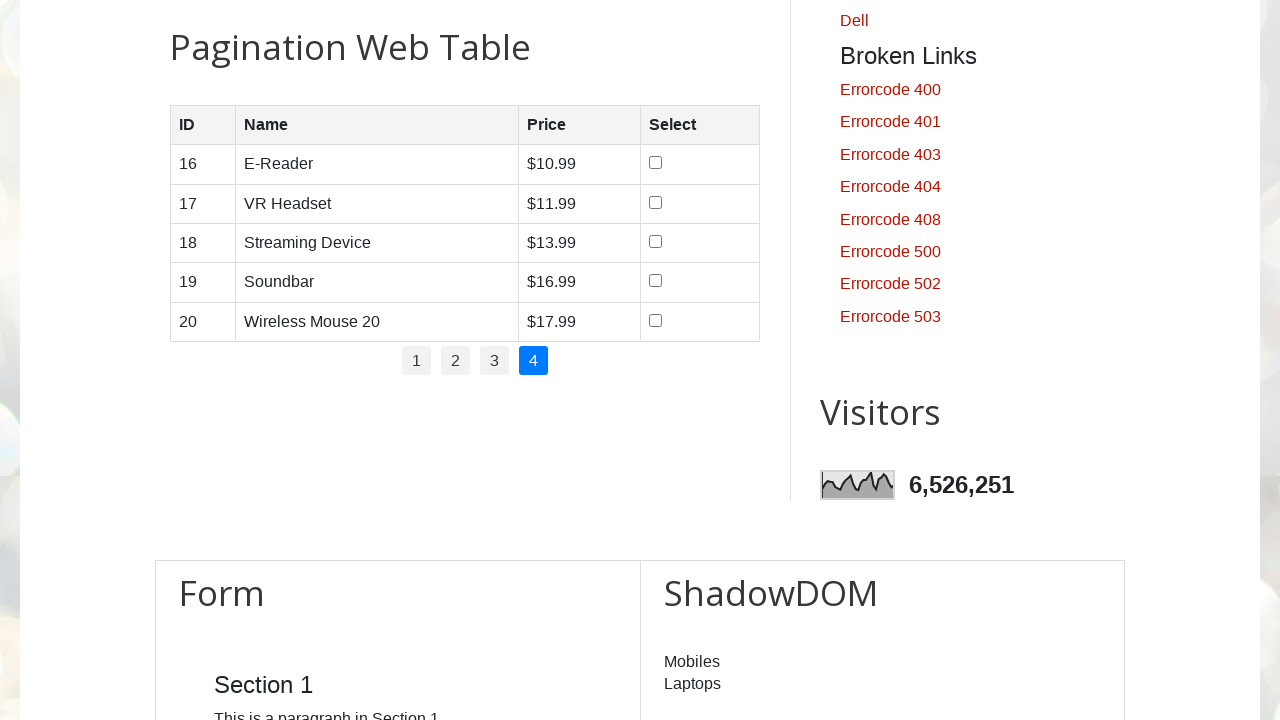

Waited for checkbox in row 1 to be available
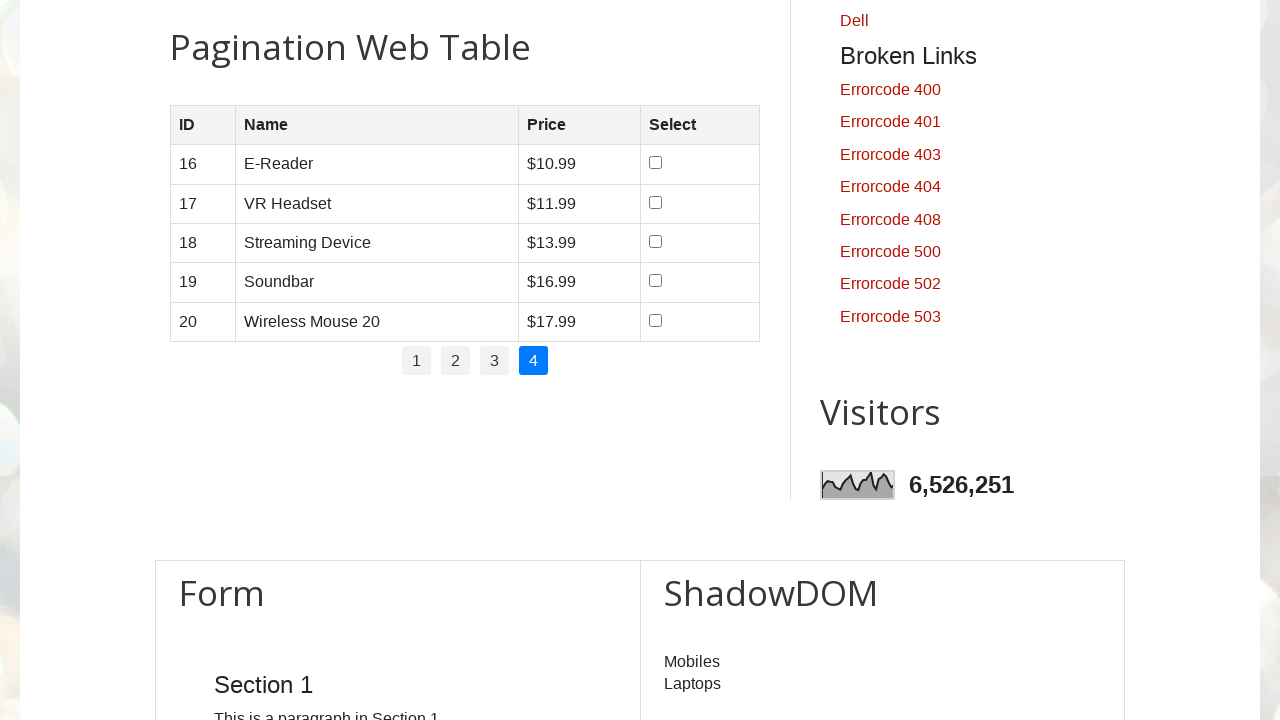

Clicked checkbox in row 1 at (656, 163) on //table[@id='productTable']/tbody/tr[1]/td[4]/input
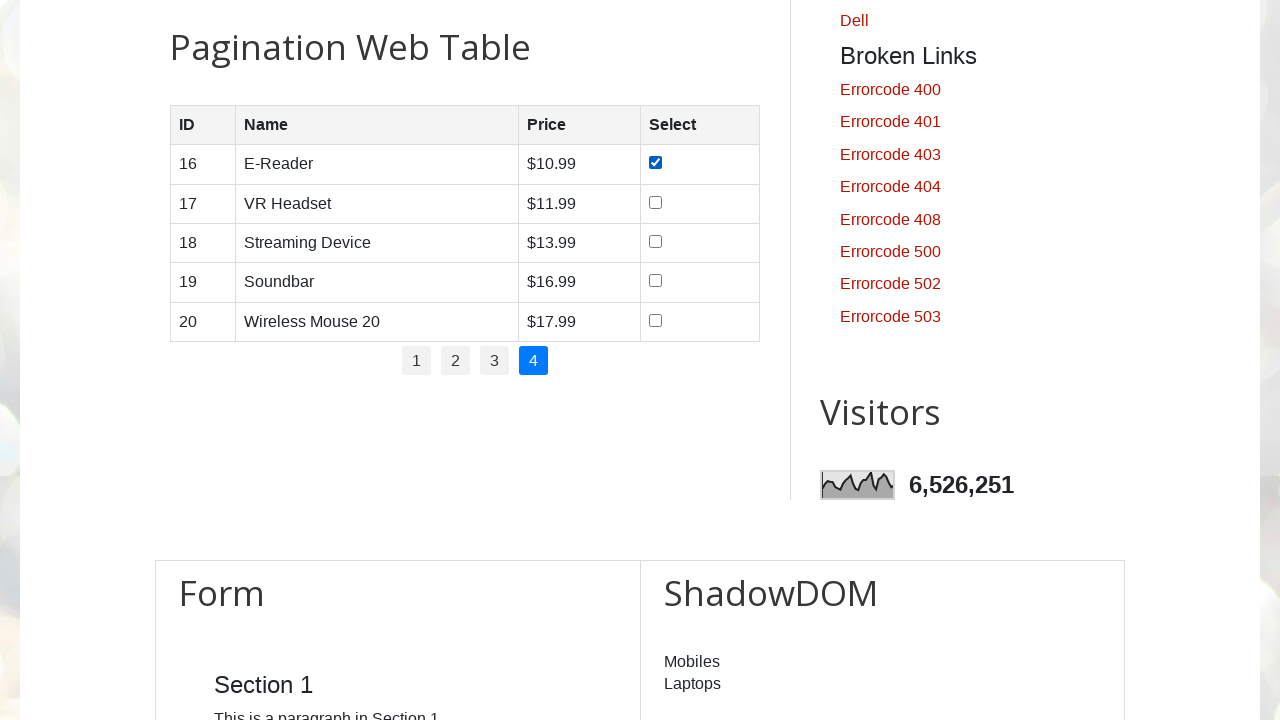

Waited for checkbox in row 2 to be available
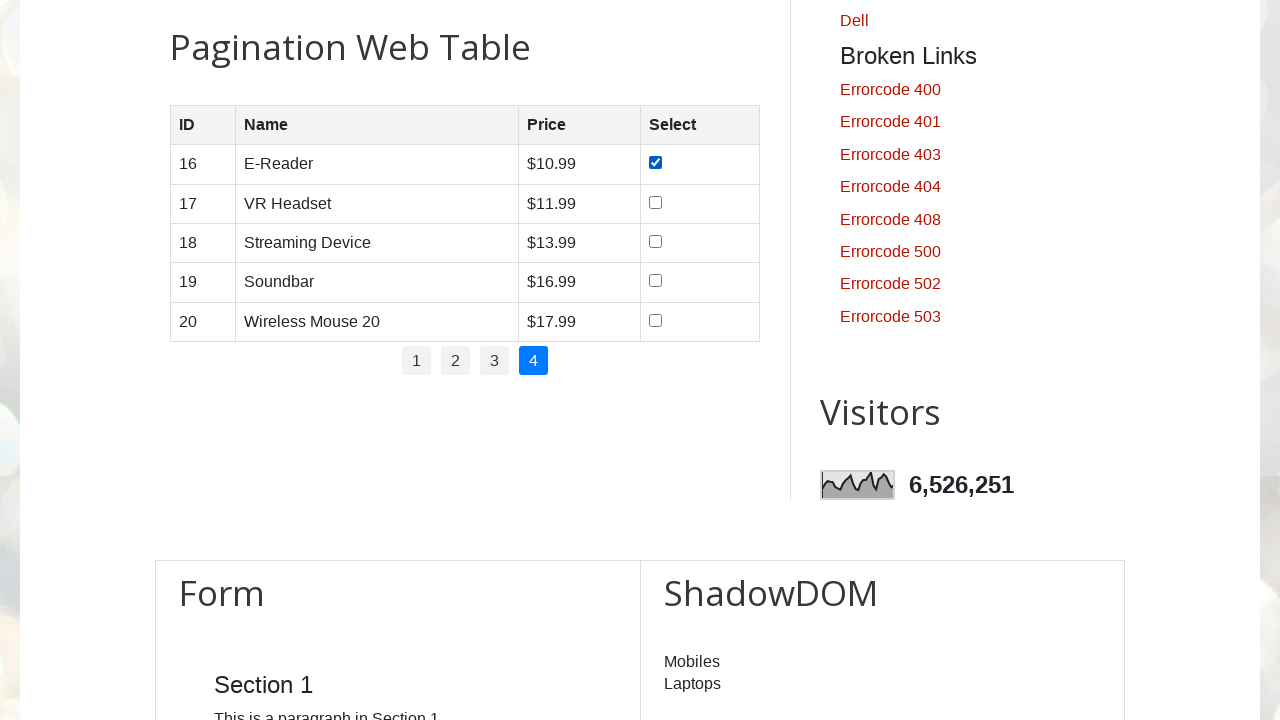

Clicked checkbox in row 2 at (656, 202) on //table[@id='productTable']/tbody/tr[2]/td[4]/input
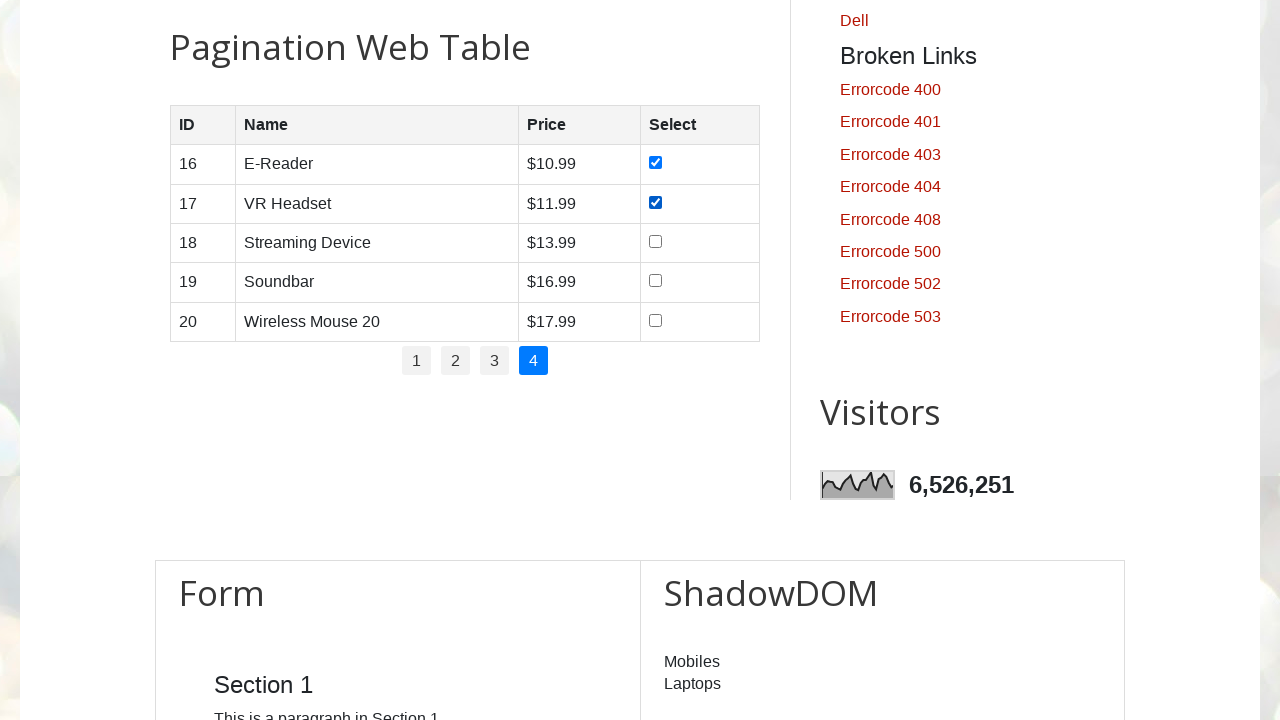

Waited for checkbox in row 3 to be available
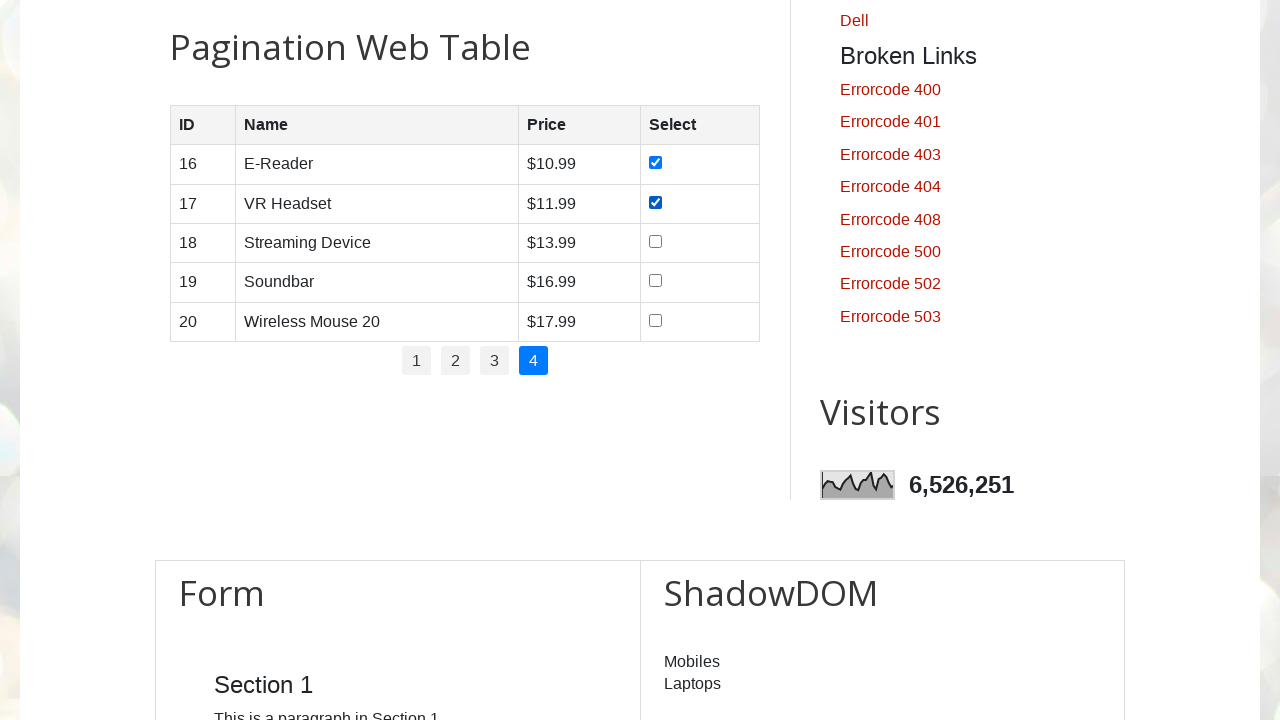

Clicked checkbox in row 3 at (656, 241) on //table[@id='productTable']/tbody/tr[3]/td[4]/input
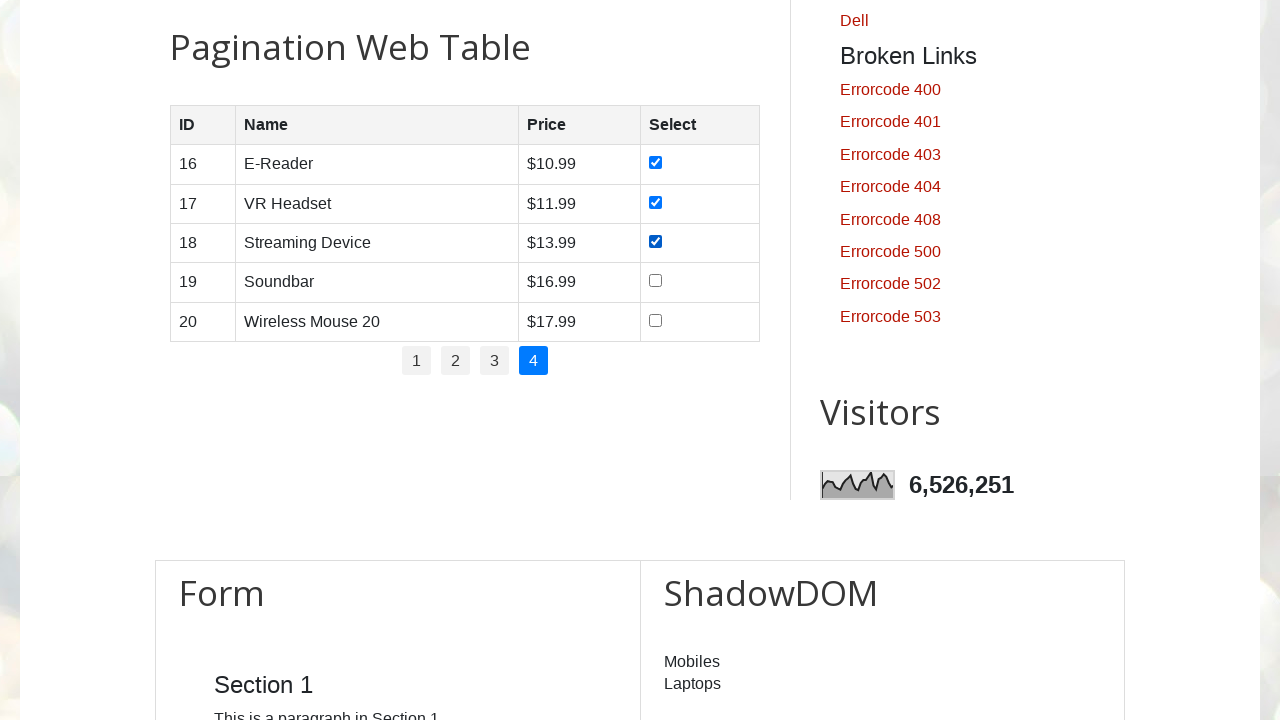

Waited for checkbox in row 4 to be available
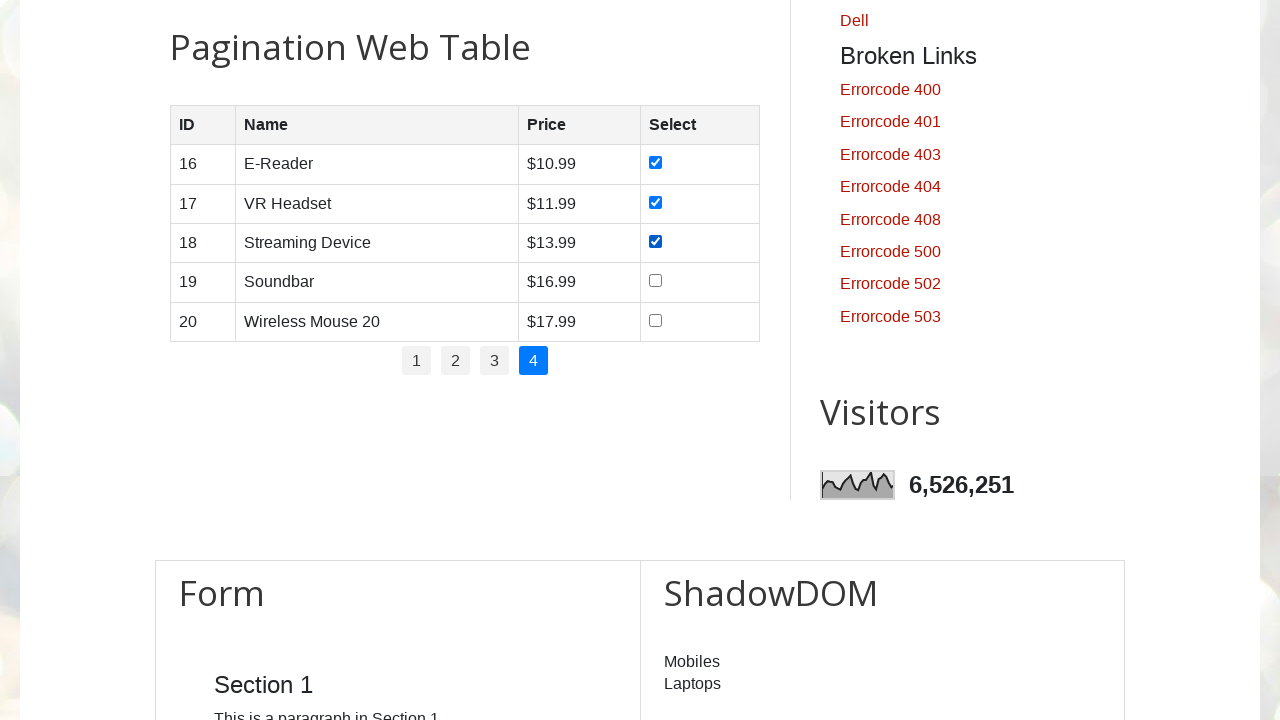

Clicked checkbox in row 4 at (656, 281) on //table[@id='productTable']/tbody/tr[4]/td[4]/input
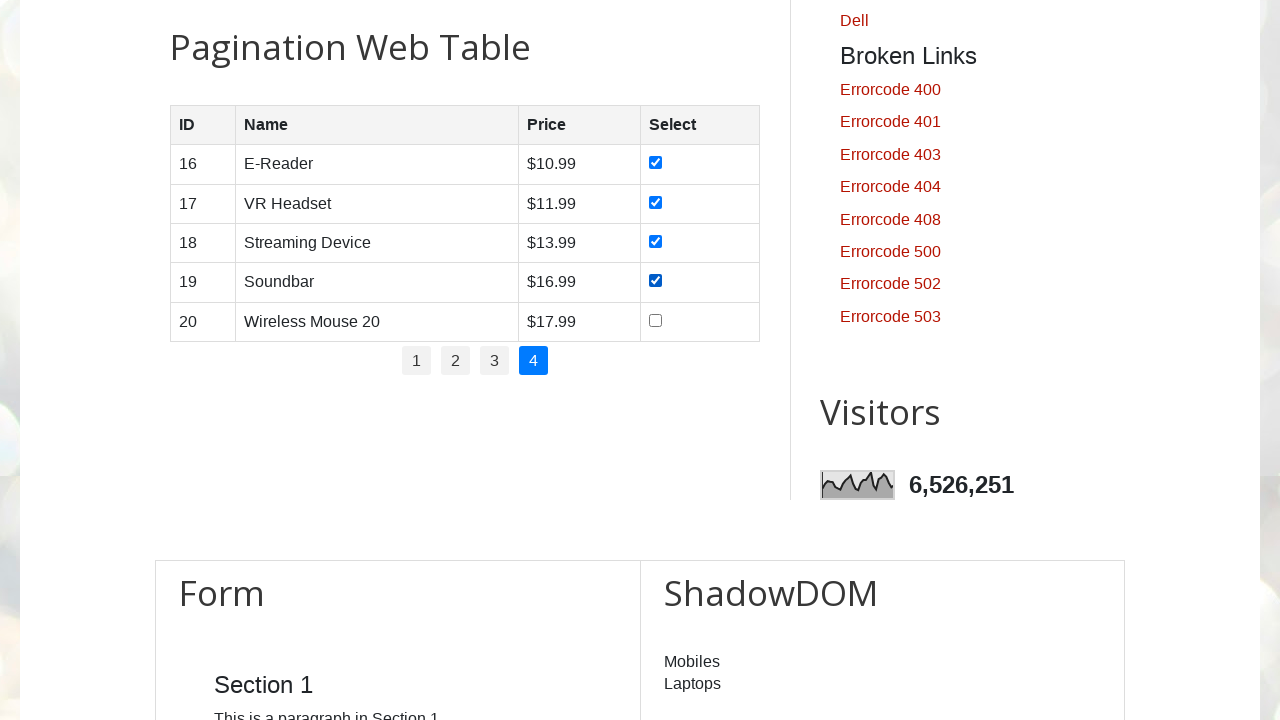

Waited for checkbox in row 5 to be available
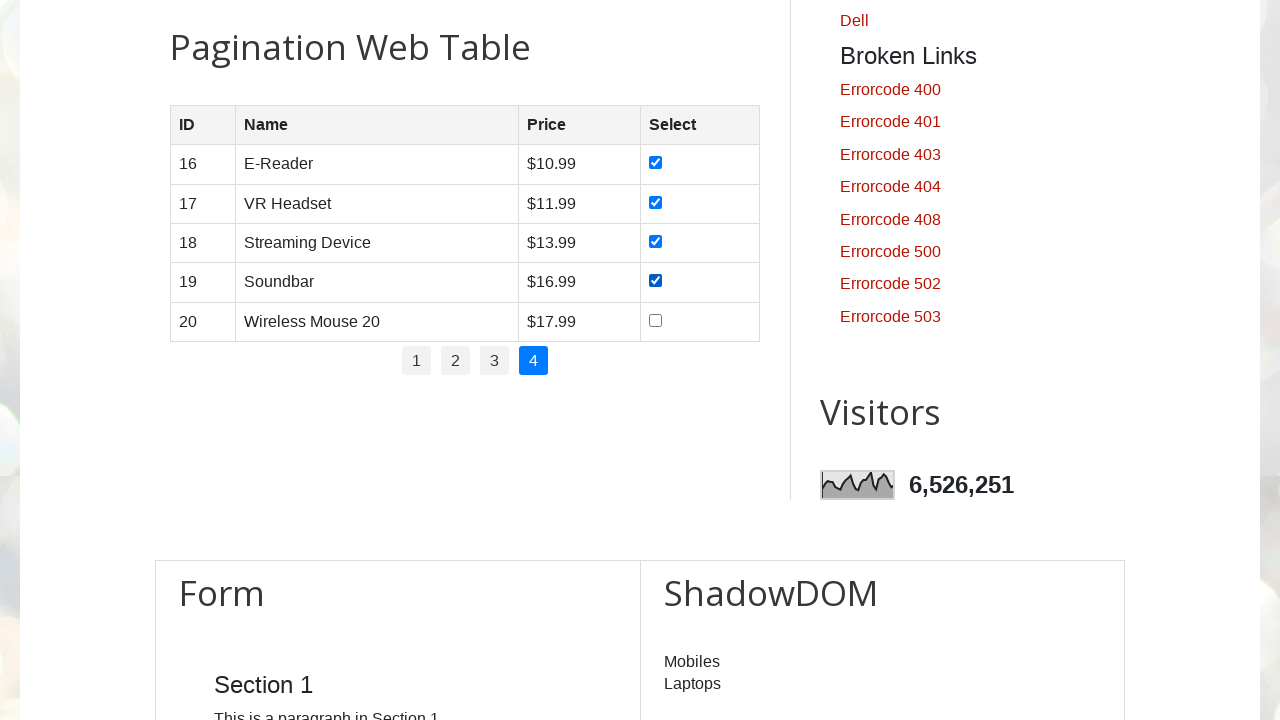

Clicked checkbox in row 5 at (656, 320) on //table[@id='productTable']/tbody/tr[5]/td[4]/input
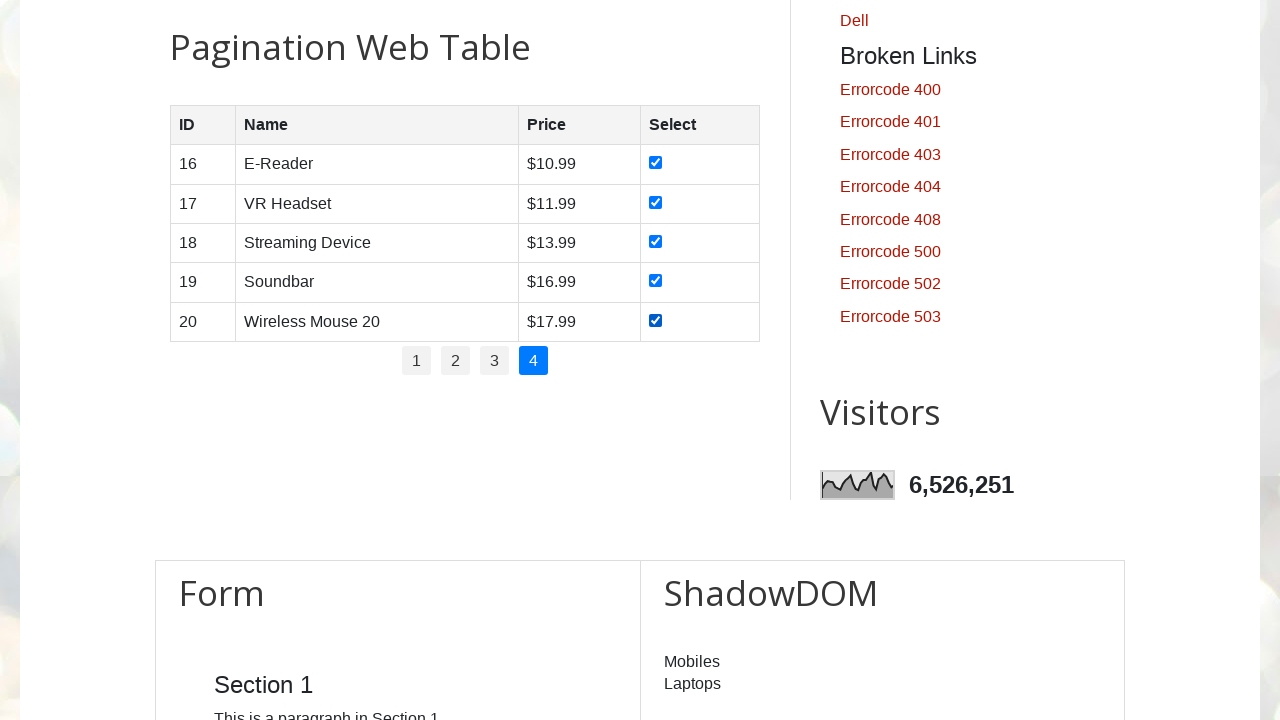

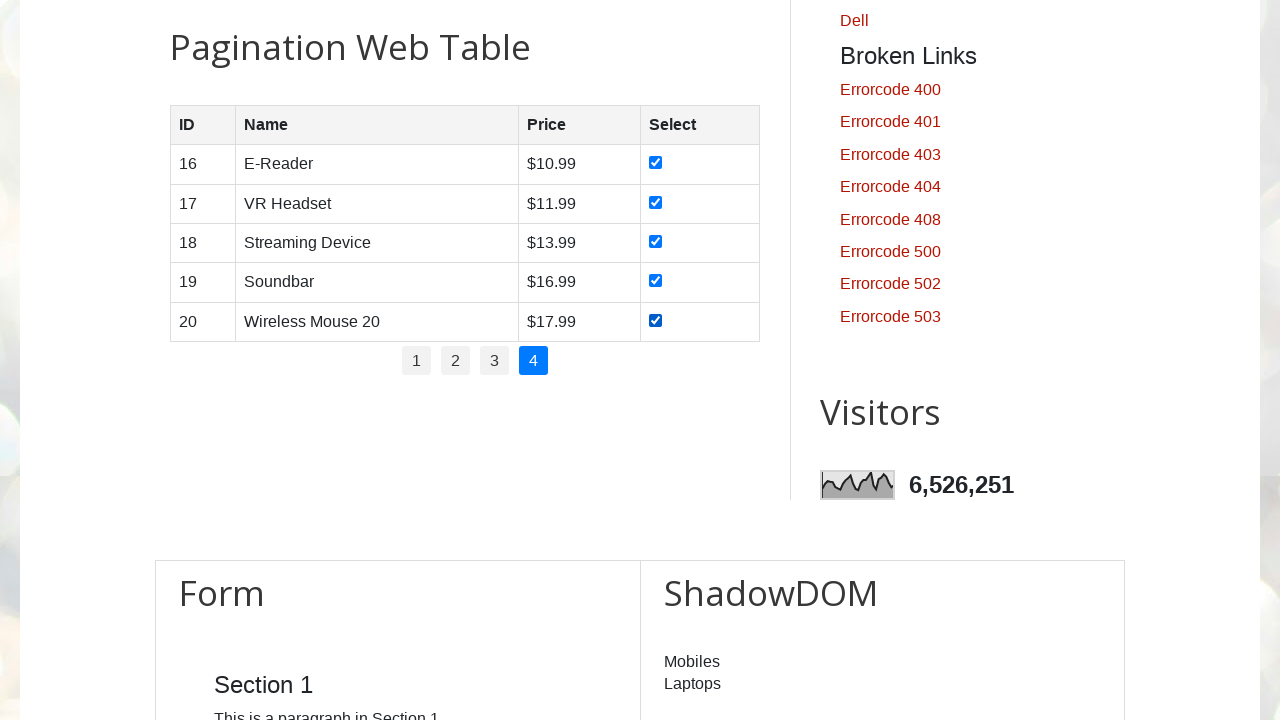